Tests infinite scrolling functionality by repeatedly pressing PAGE_DOWN to load more content on a page with infinite scroll behavior

Starting URL: http://scrollmagic.io/examples/advanced/infinite_scrolling.html

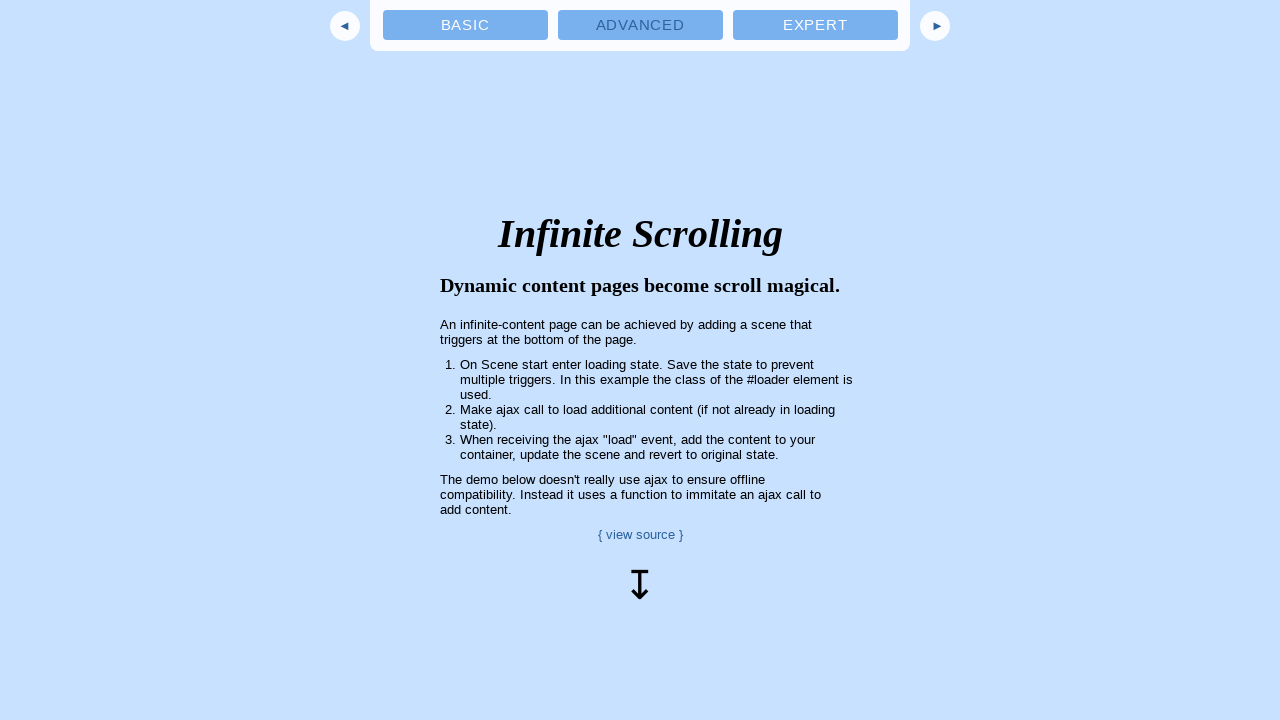

Navigated to infinite scrolling example page
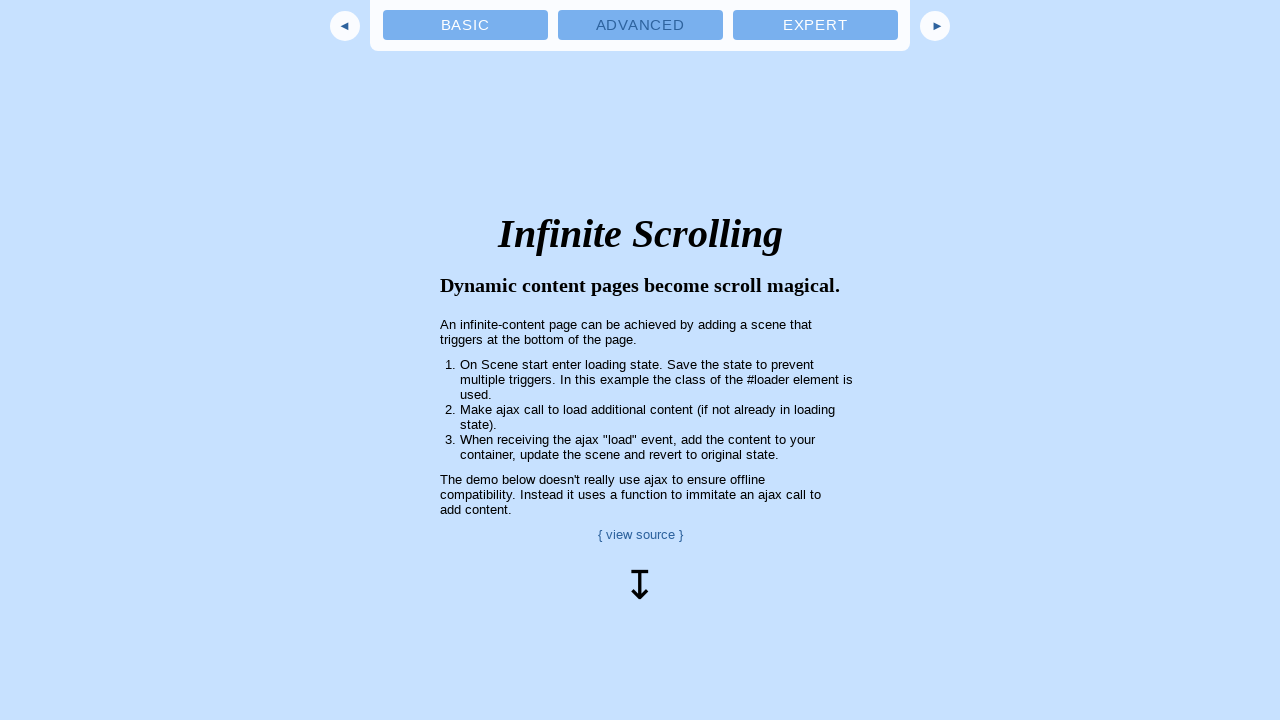

Pressed PAGE_DOWN to scroll and trigger content loading
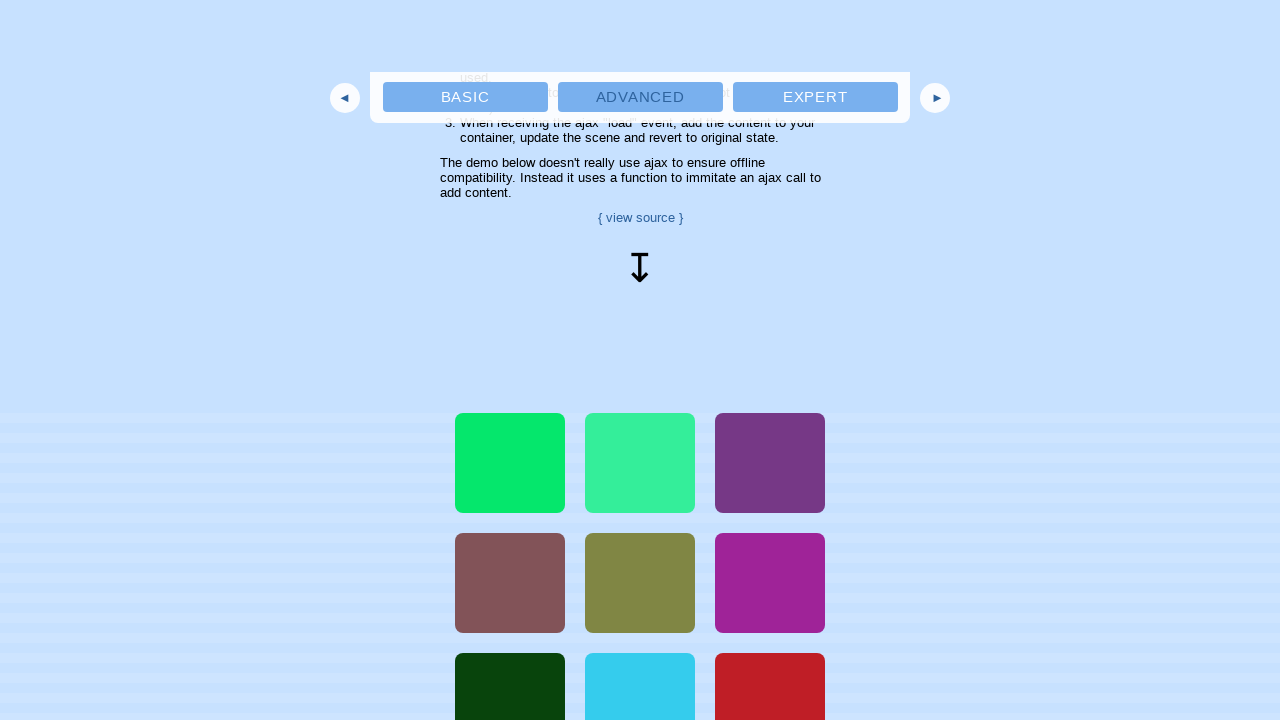

Waited for new content to load after scroll
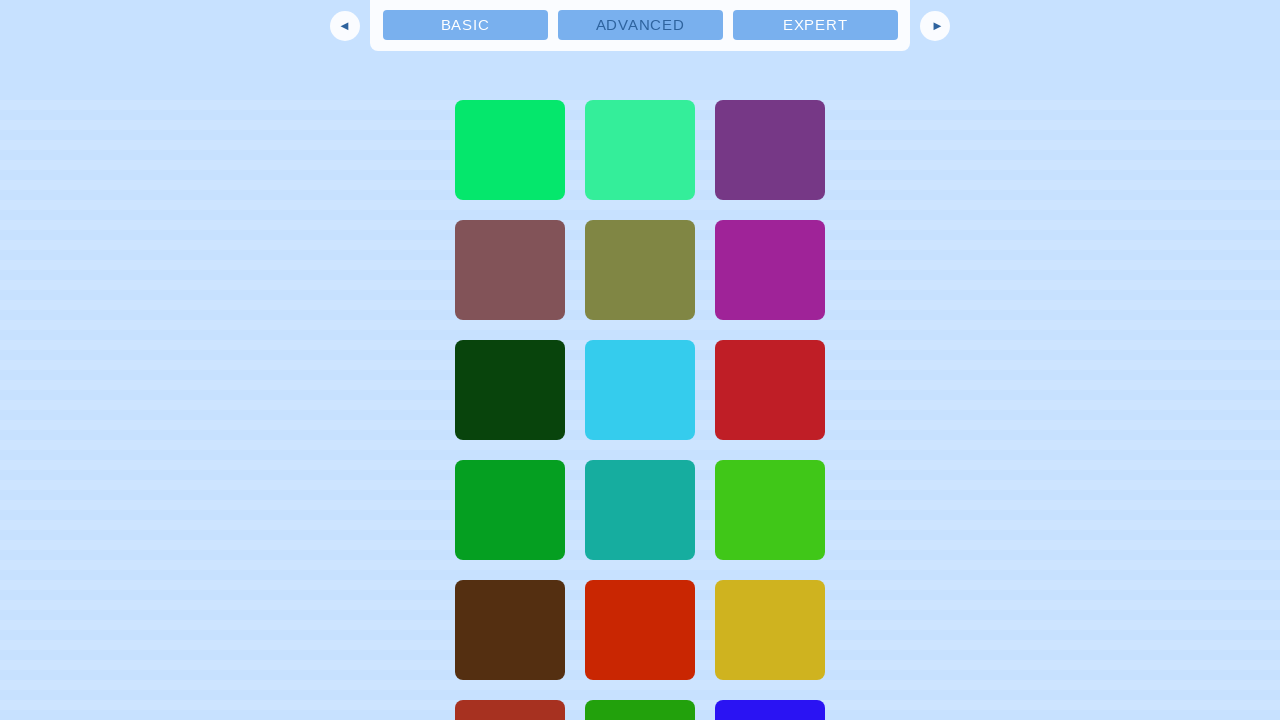

Pressed PAGE_DOWN to scroll and trigger content loading
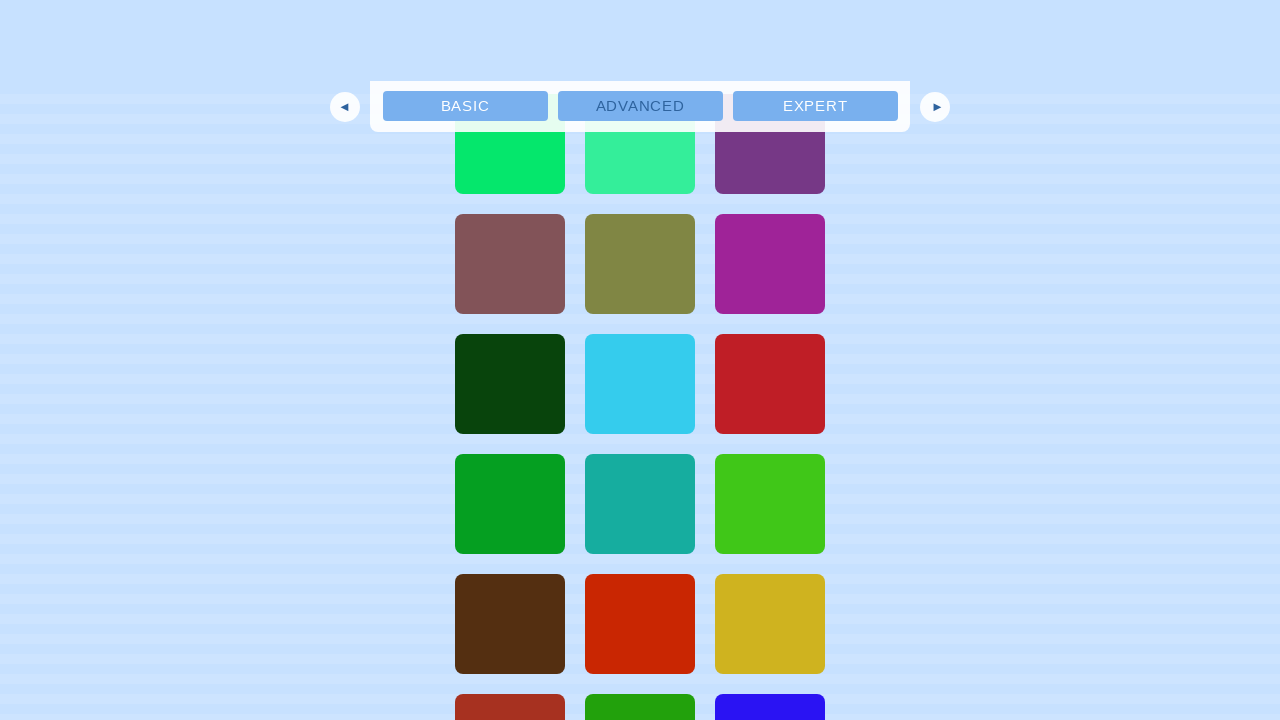

Waited for new content to load after scroll
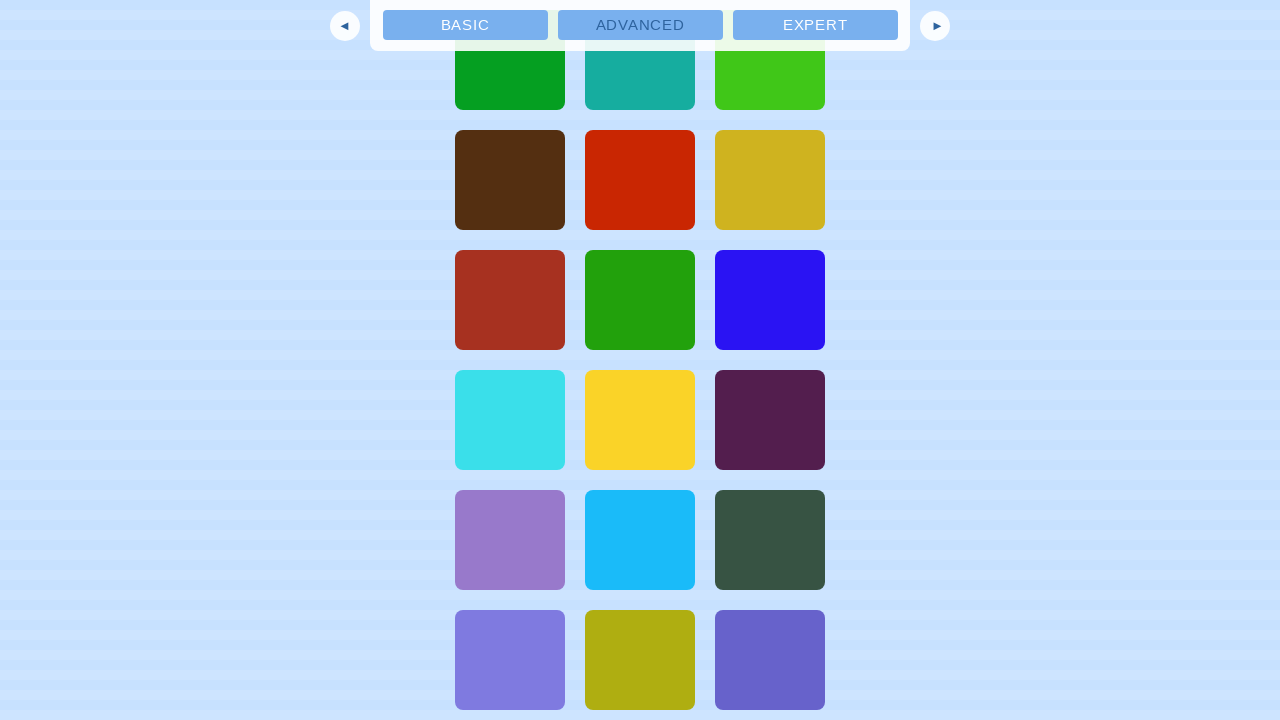

Pressed PAGE_DOWN to scroll and trigger content loading
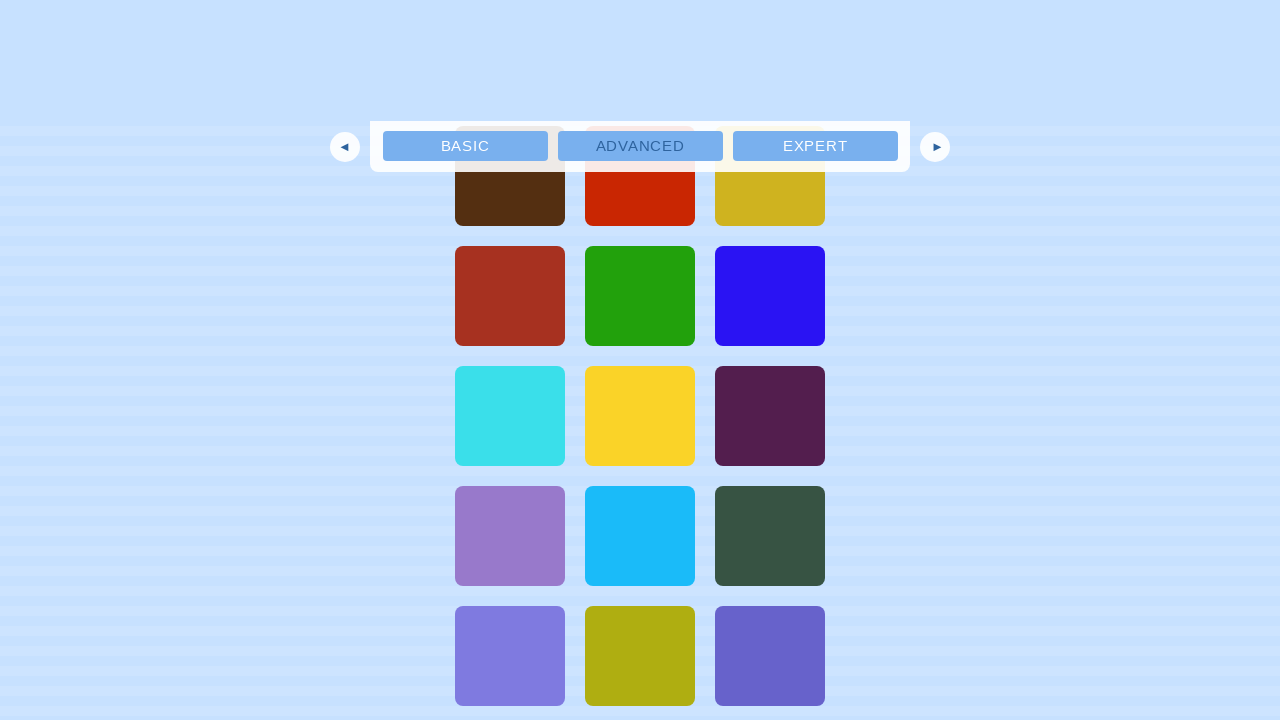

Waited for new content to load after scroll
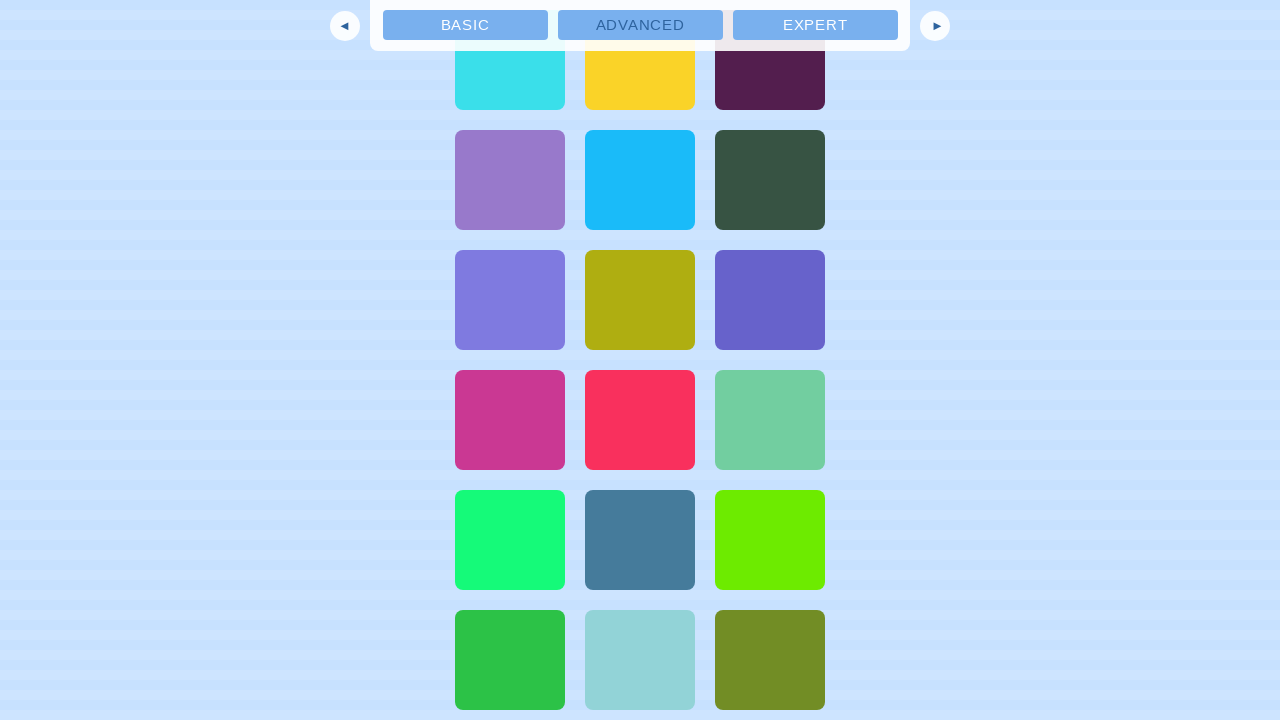

Pressed PAGE_DOWN to scroll and trigger content loading
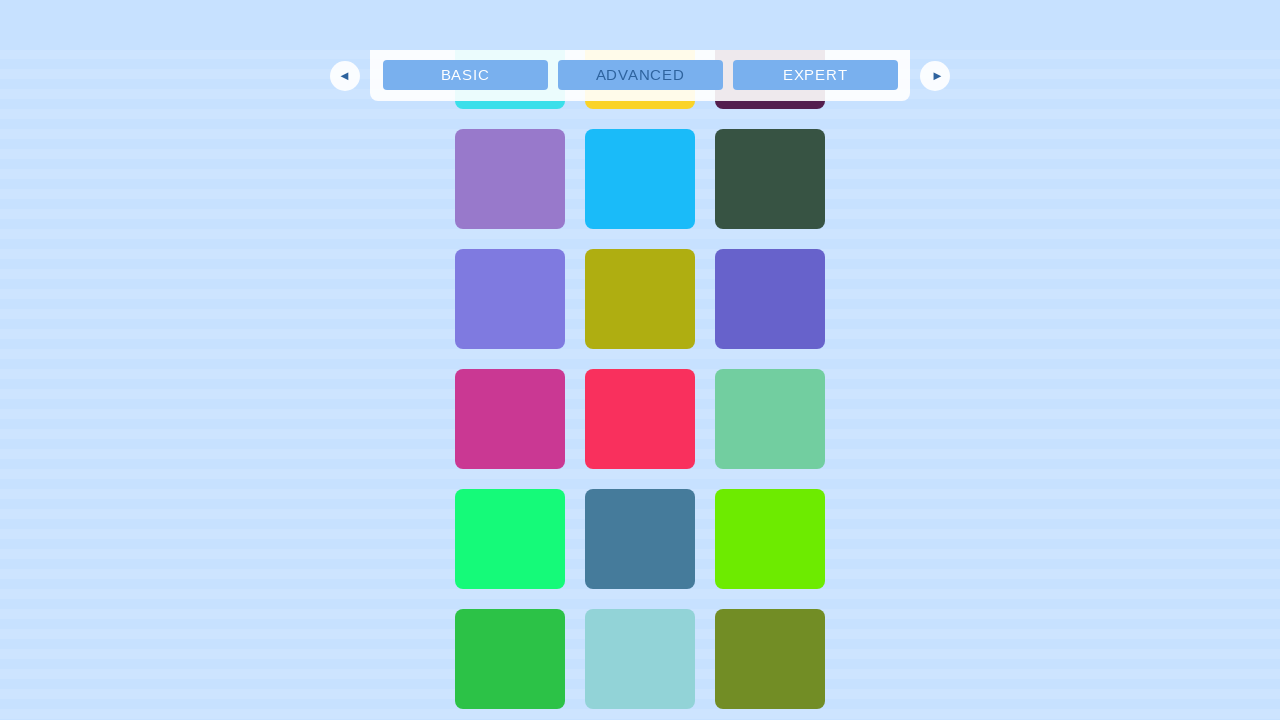

Waited for new content to load after scroll
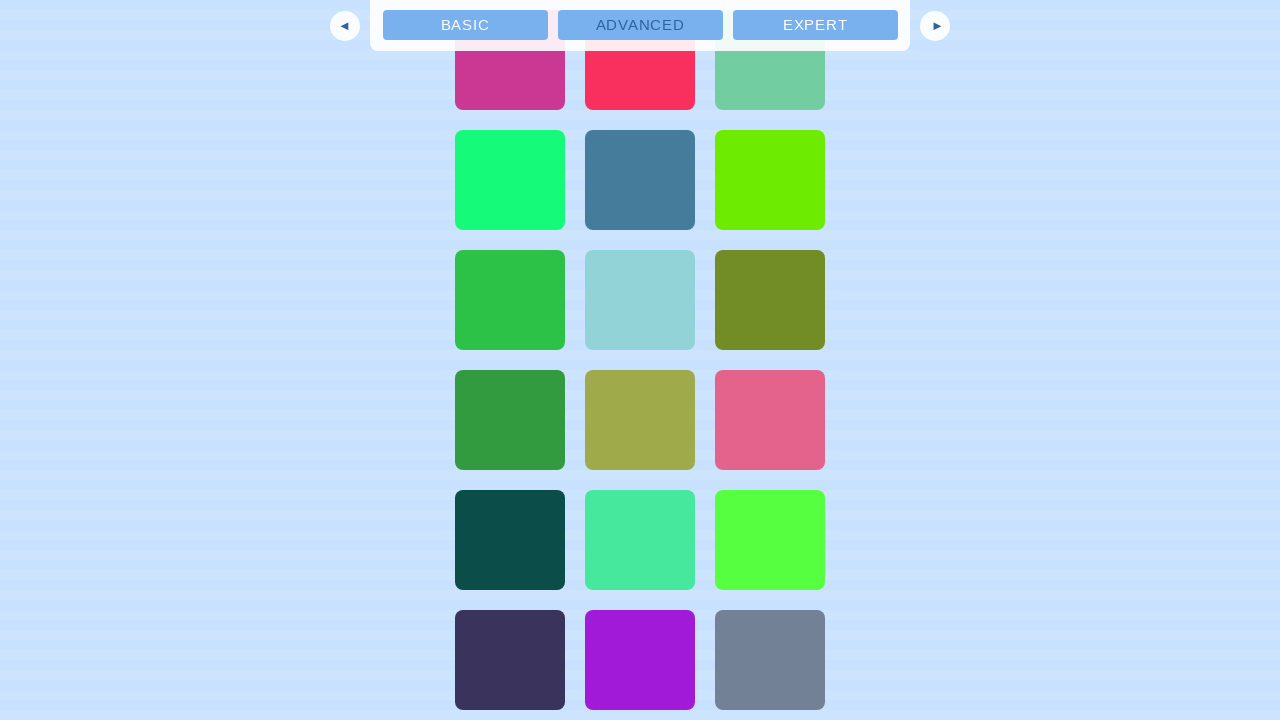

Pressed PAGE_DOWN to scroll and trigger content loading
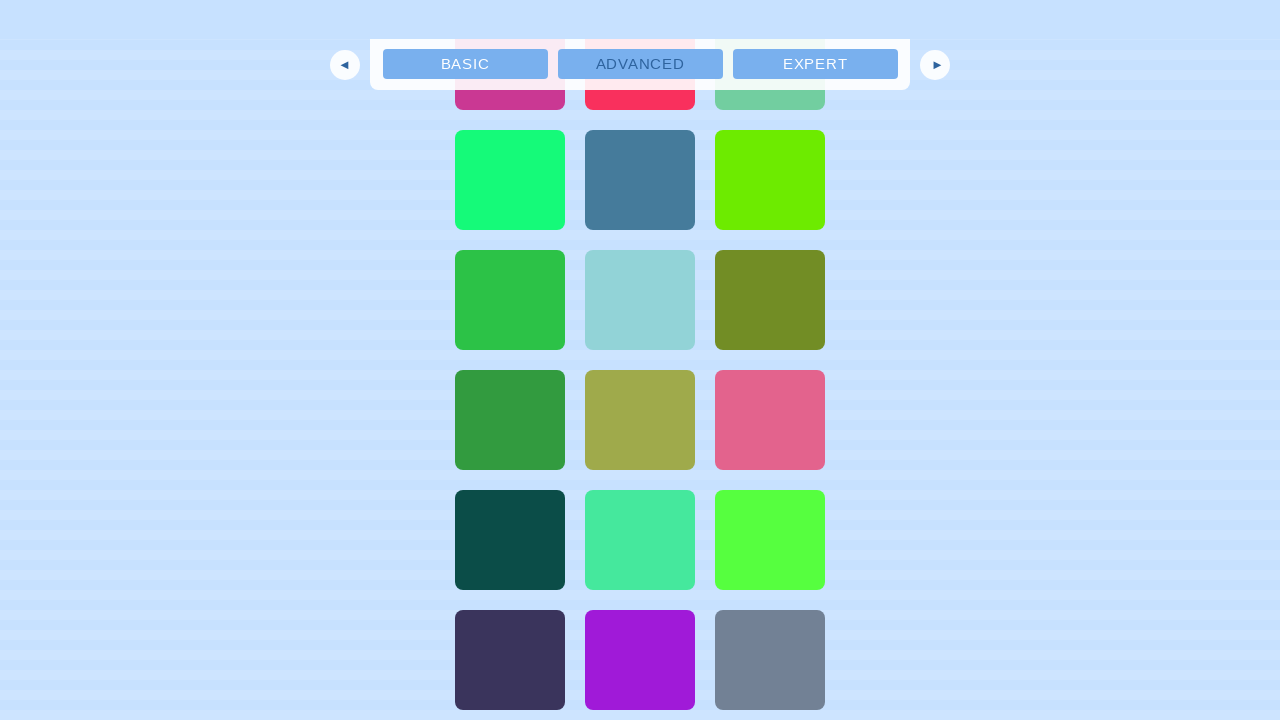

Waited for new content to load after scroll
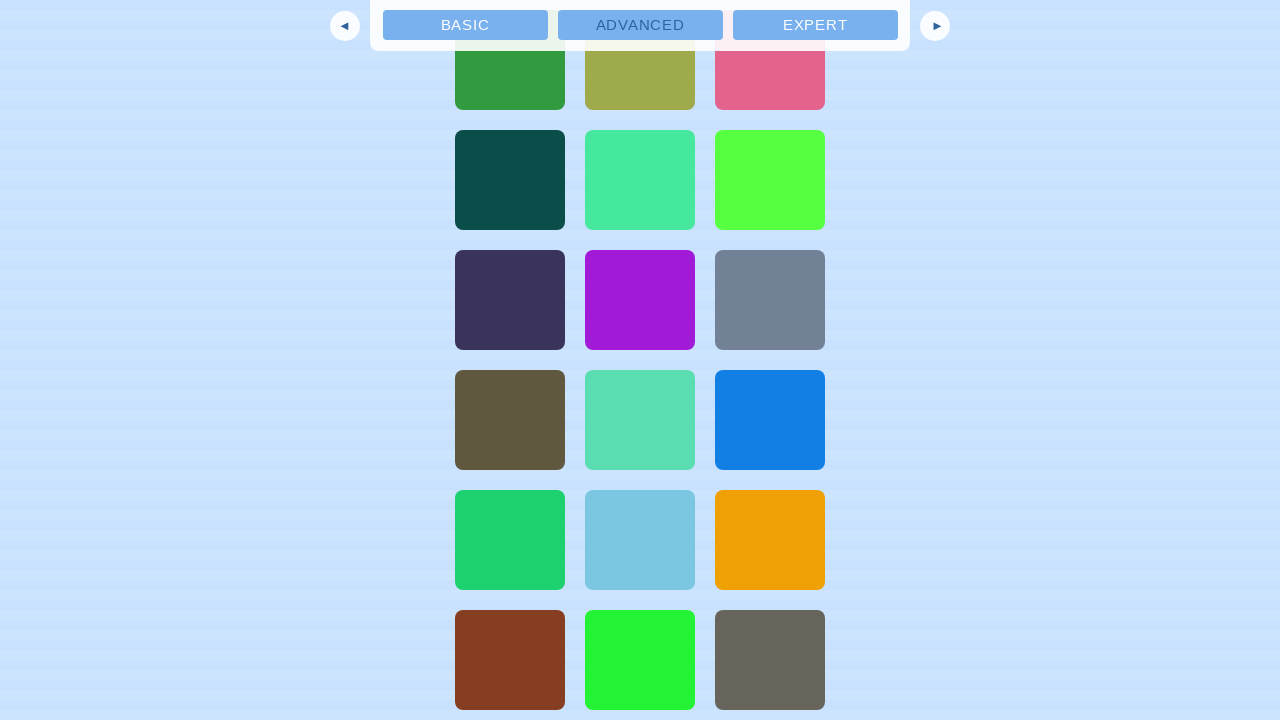

Pressed PAGE_DOWN to scroll and trigger content loading
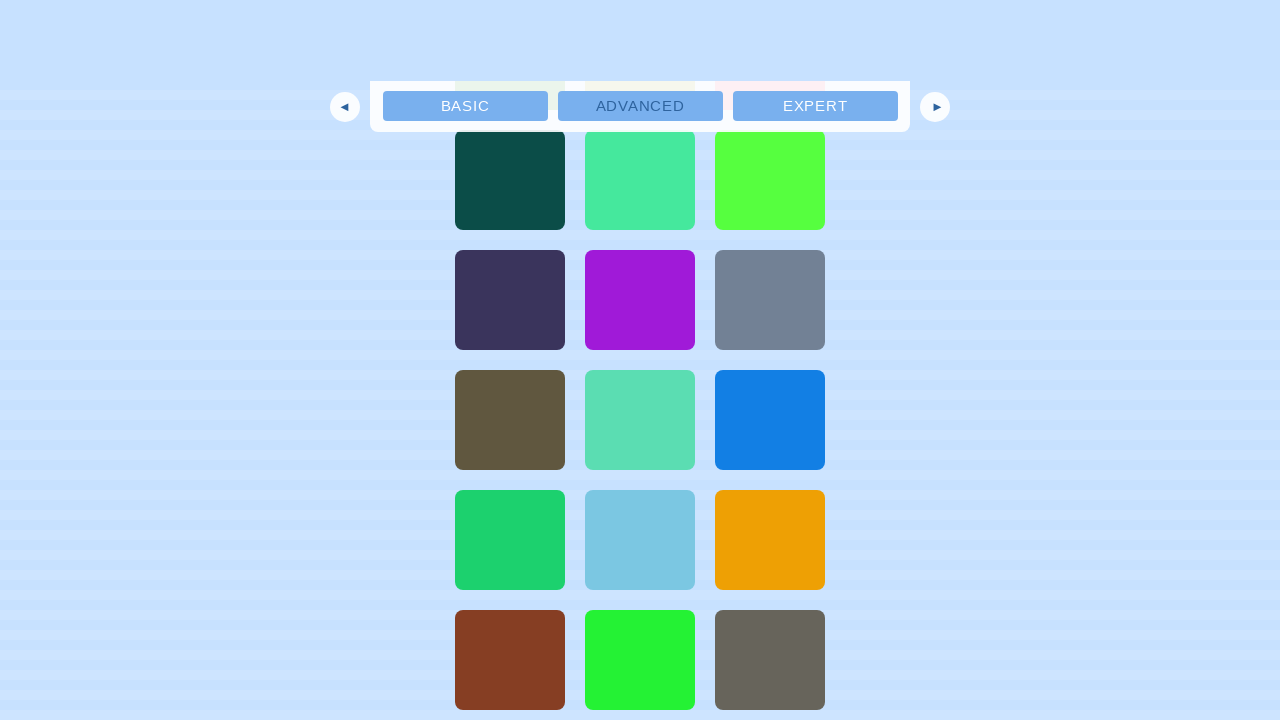

Waited for new content to load after scroll
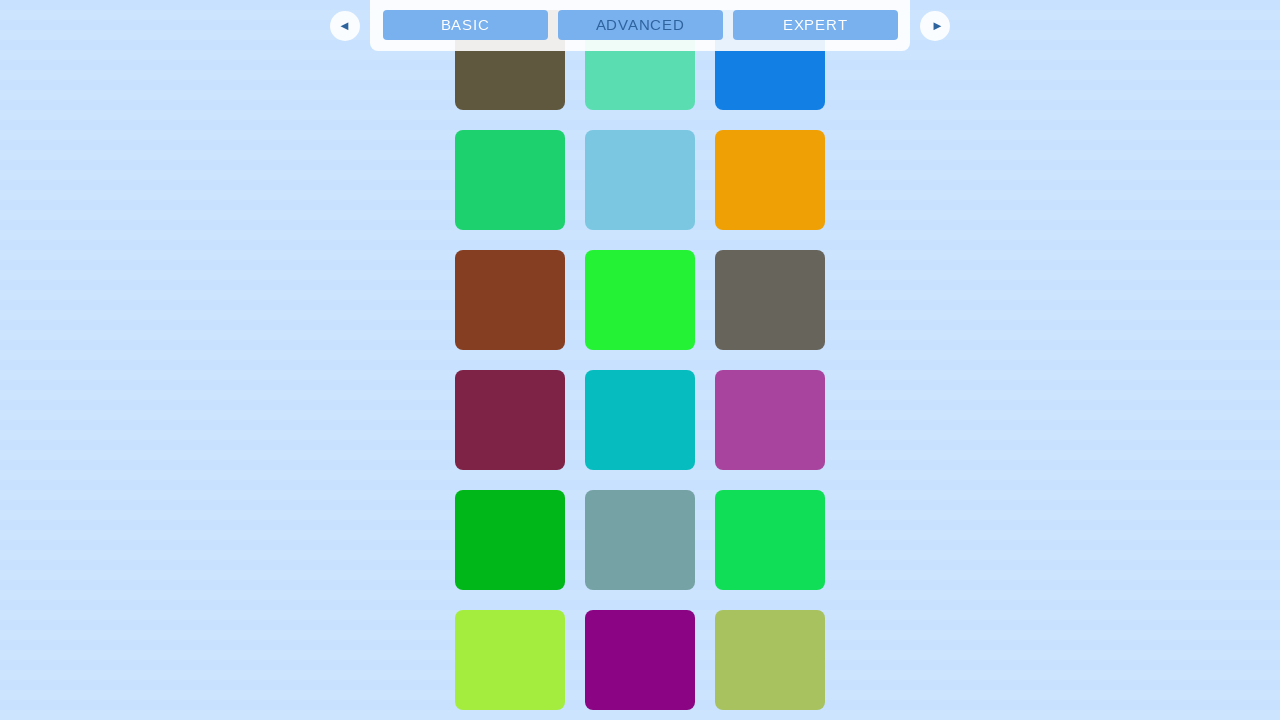

Pressed PAGE_DOWN to scroll and trigger content loading
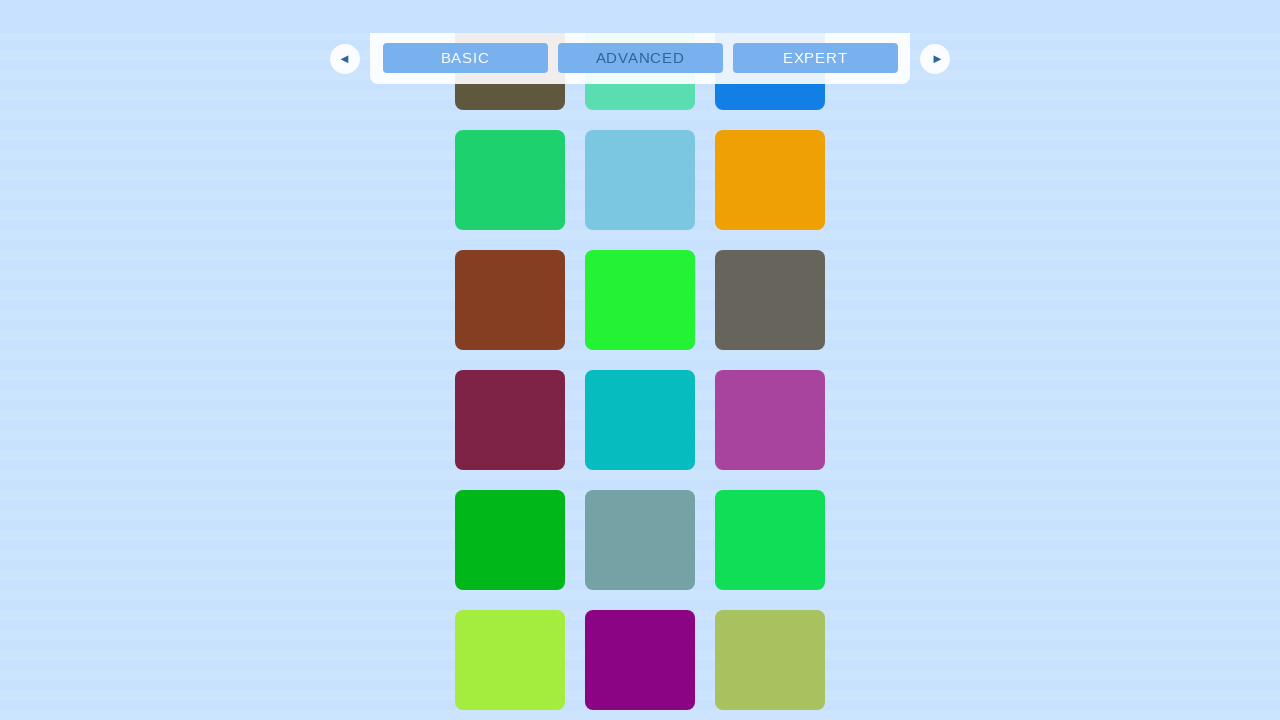

Waited for new content to load after scroll
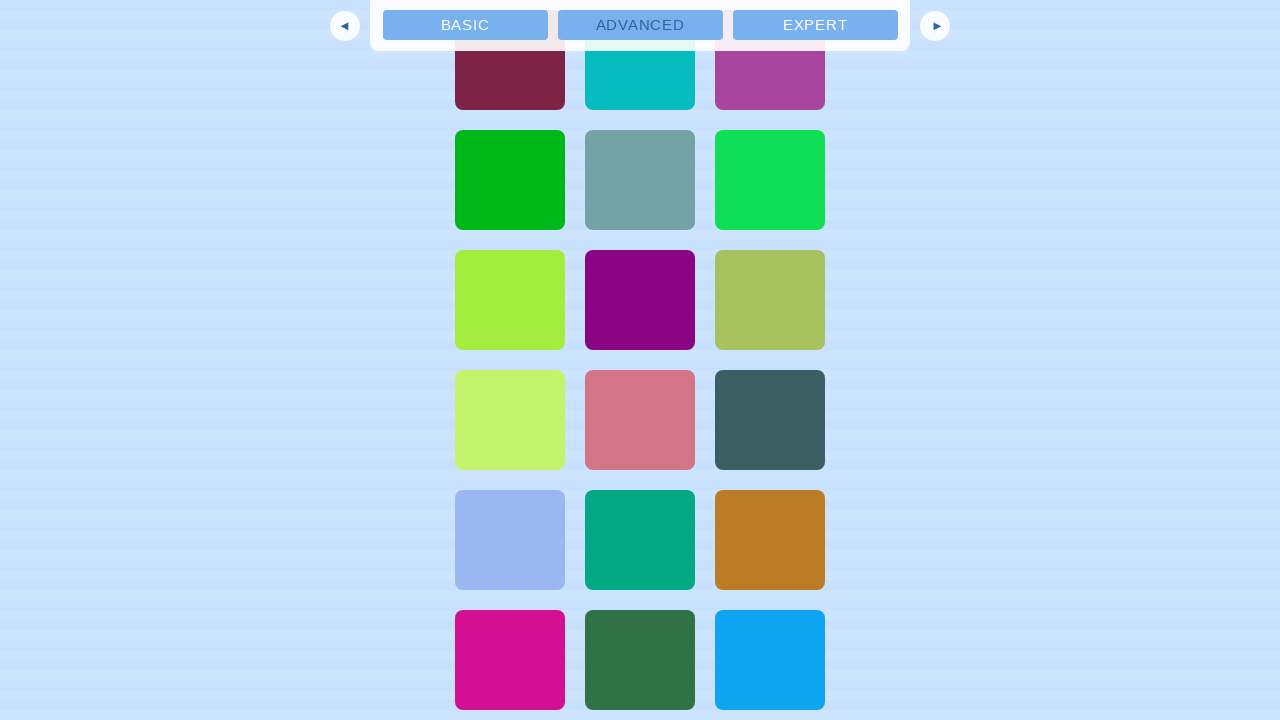

Pressed PAGE_DOWN to scroll and trigger content loading
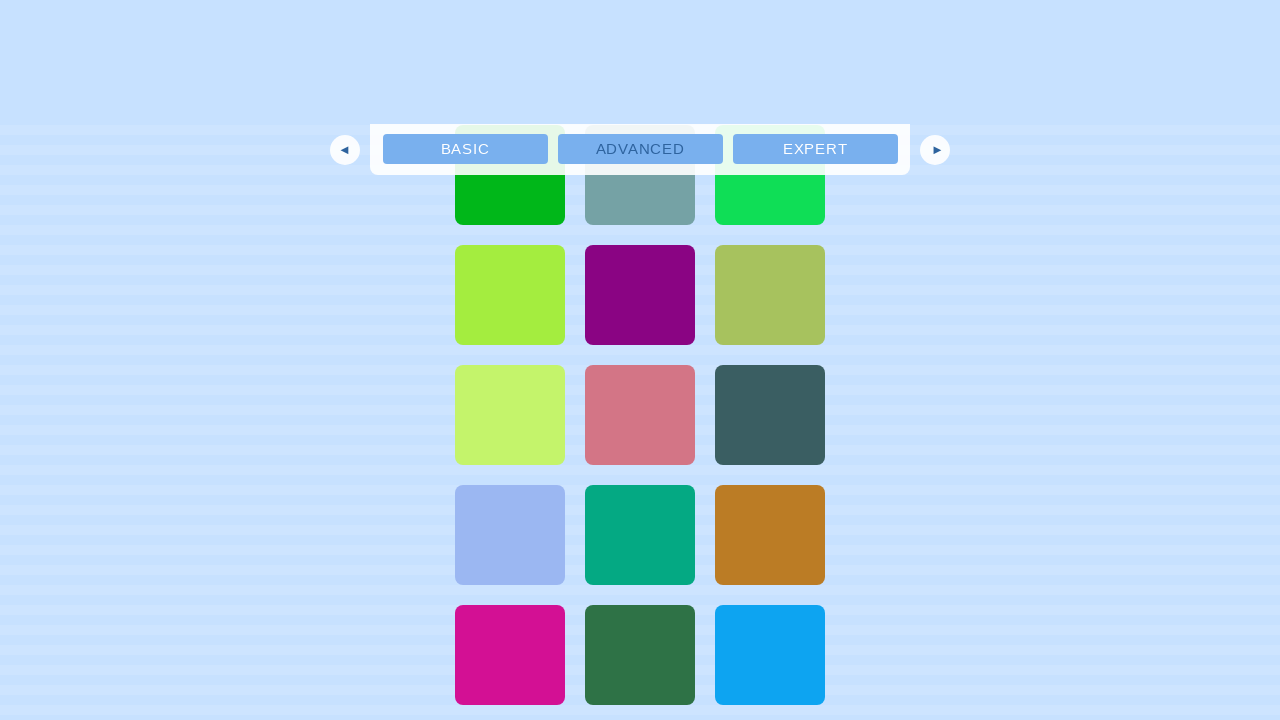

Waited for new content to load after scroll
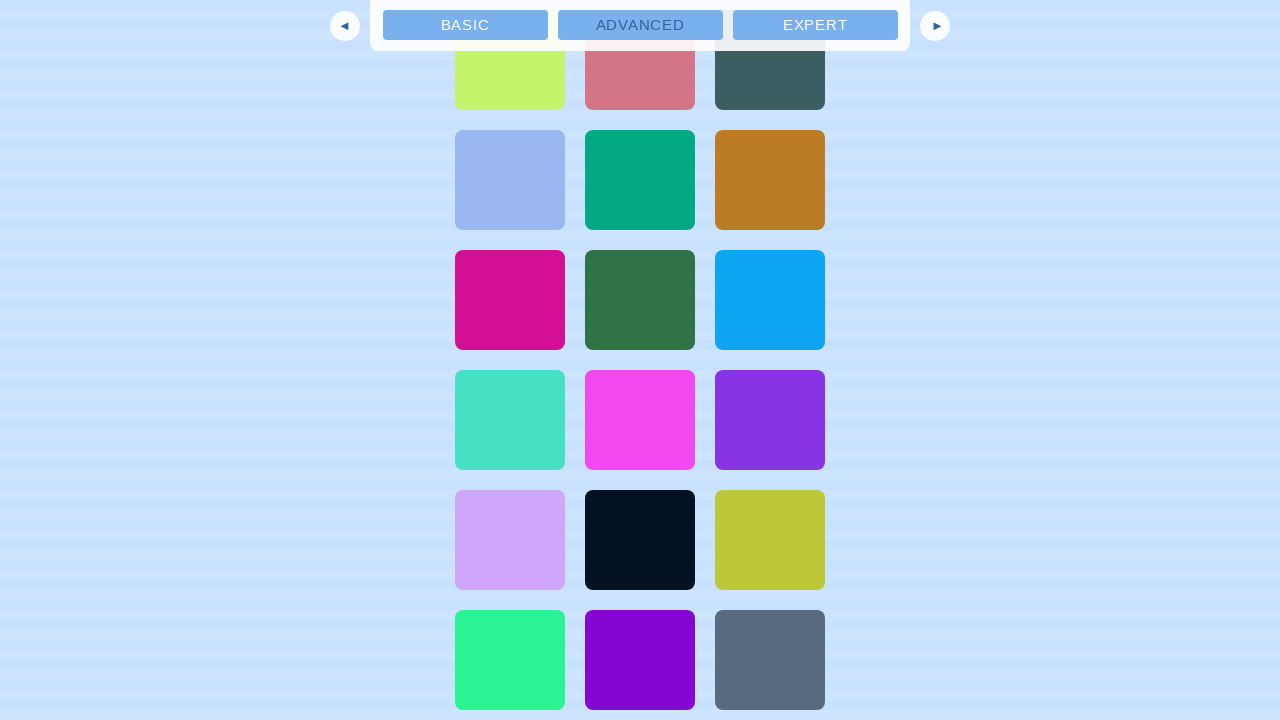

Pressed PAGE_DOWN to scroll and trigger content loading
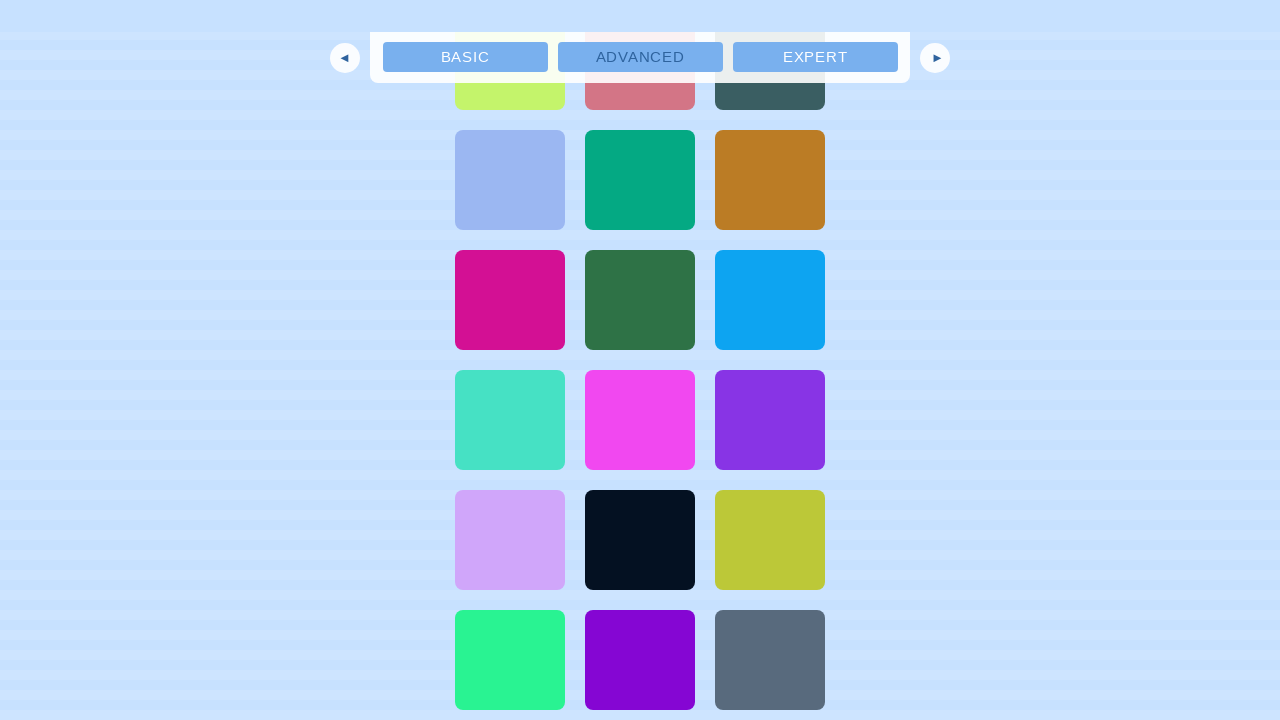

Waited for new content to load after scroll
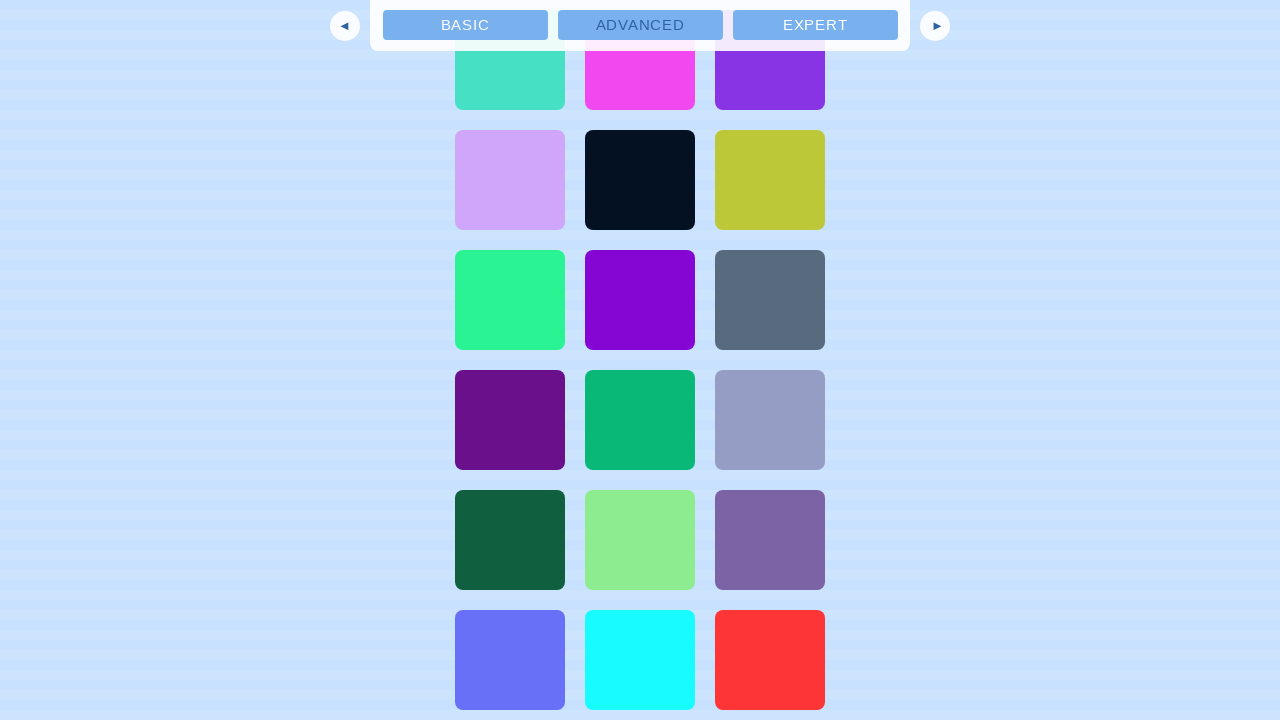

Pressed PAGE_DOWN to scroll and trigger content loading
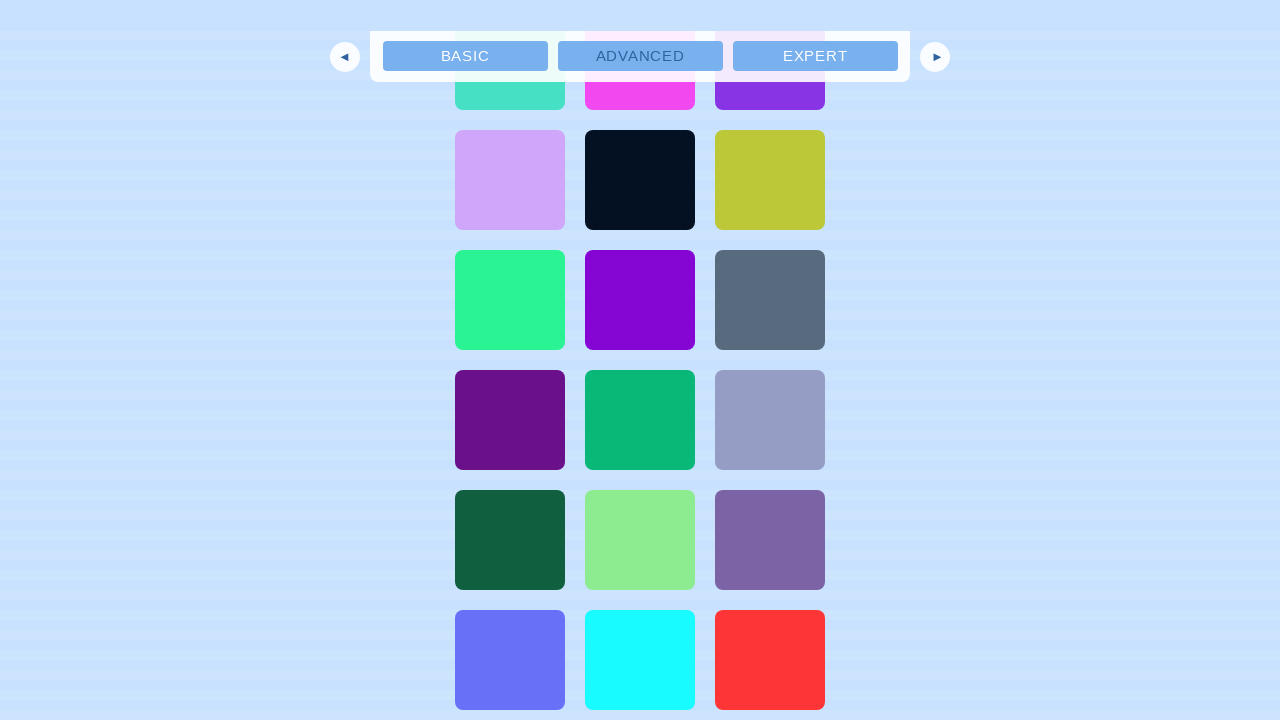

Waited for new content to load after scroll
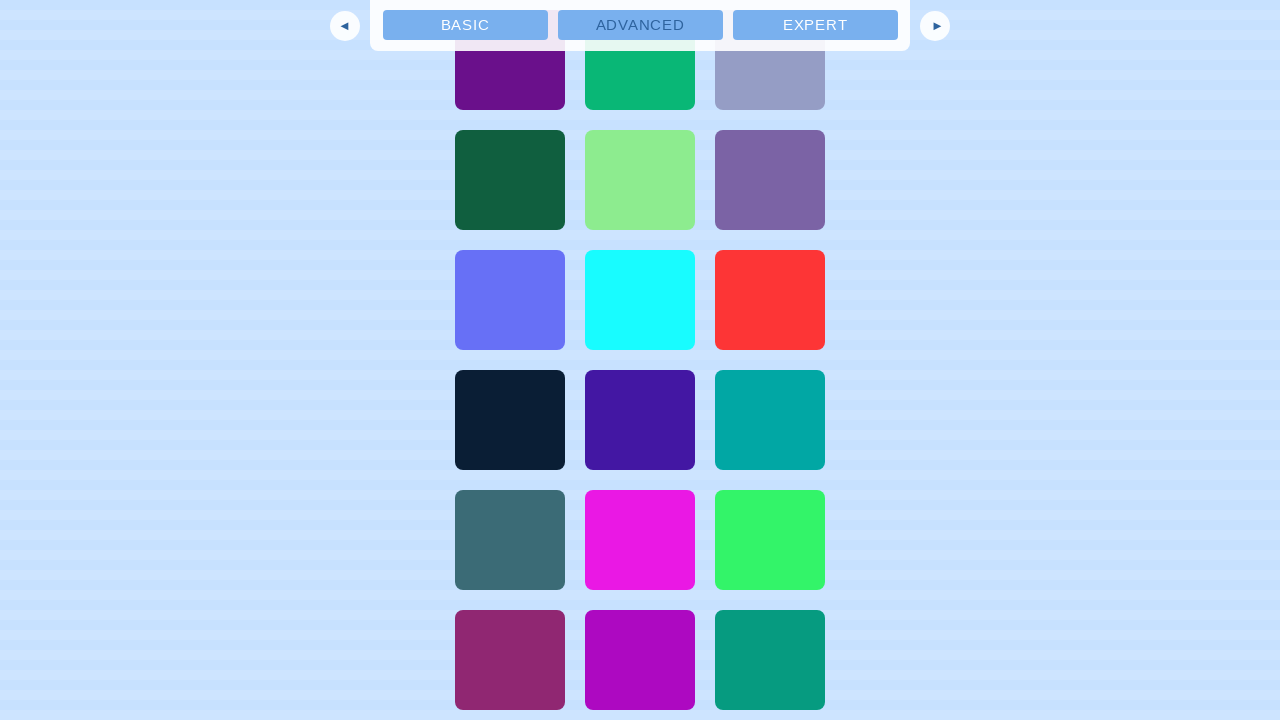

Pressed PAGE_DOWN to scroll and trigger content loading
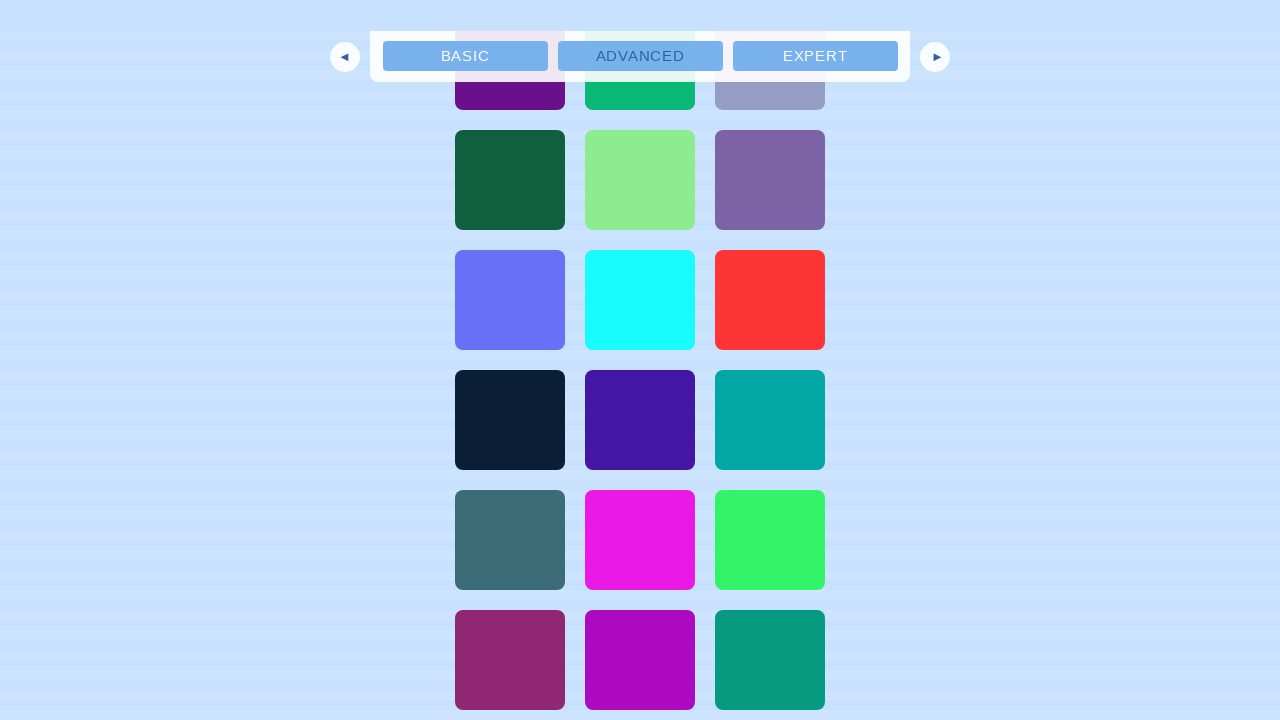

Waited for new content to load after scroll
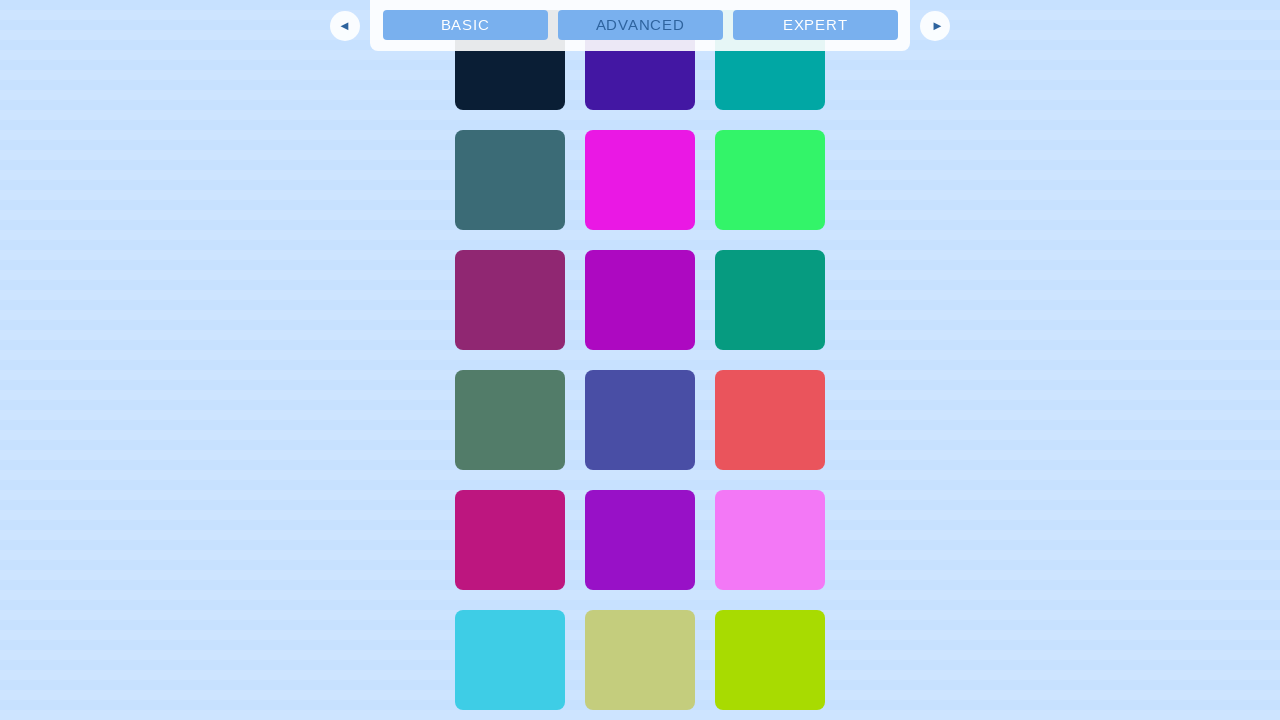

Pressed PAGE_DOWN to scroll and trigger content loading
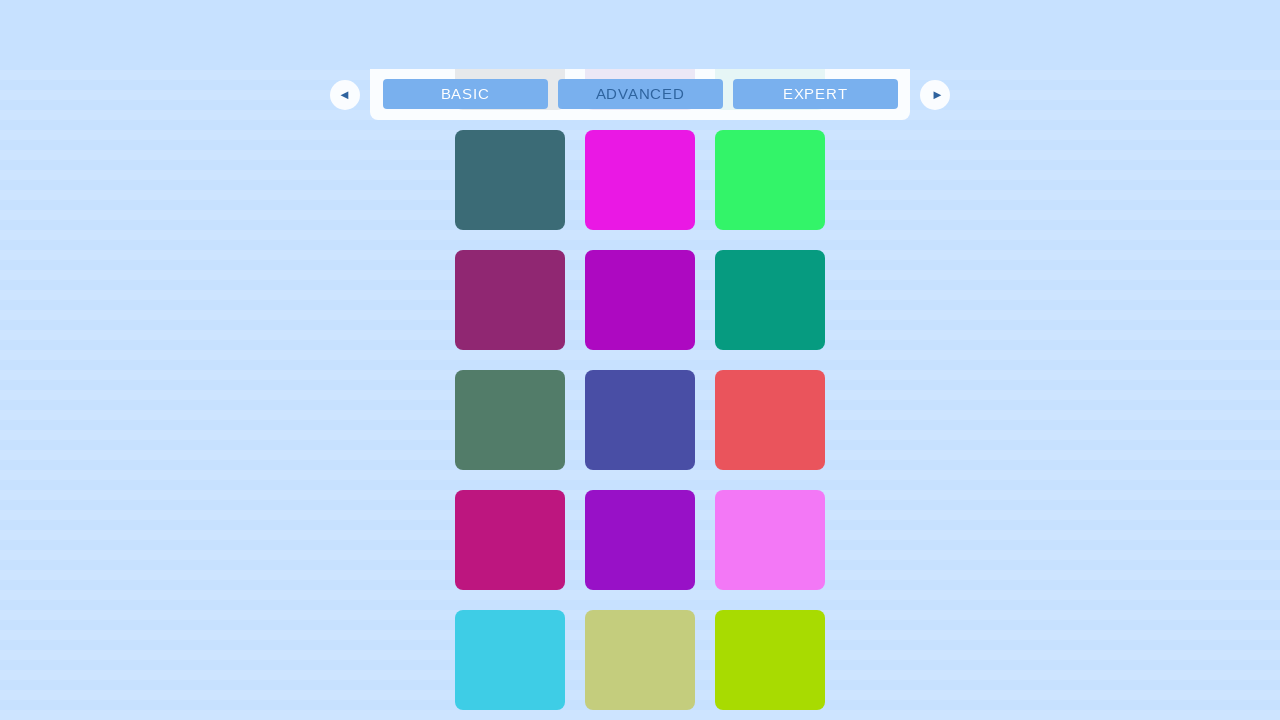

Waited for new content to load after scroll
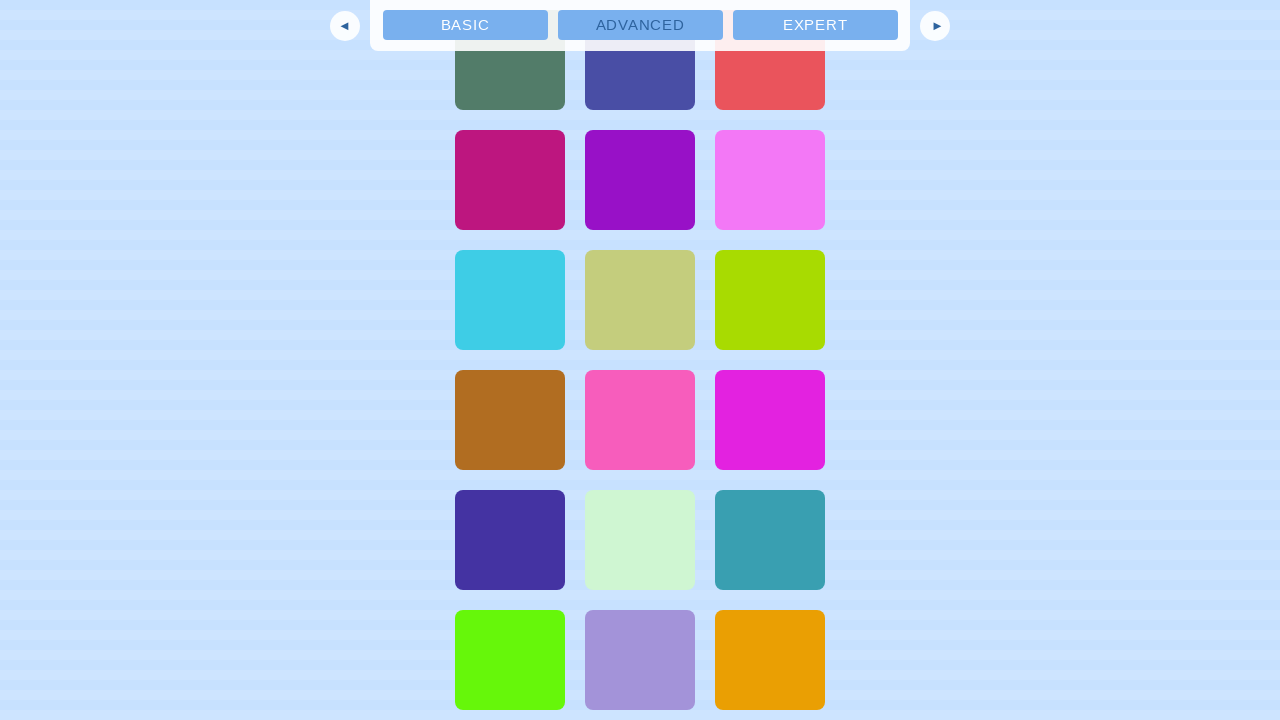

Pressed PAGE_DOWN to scroll and trigger content loading
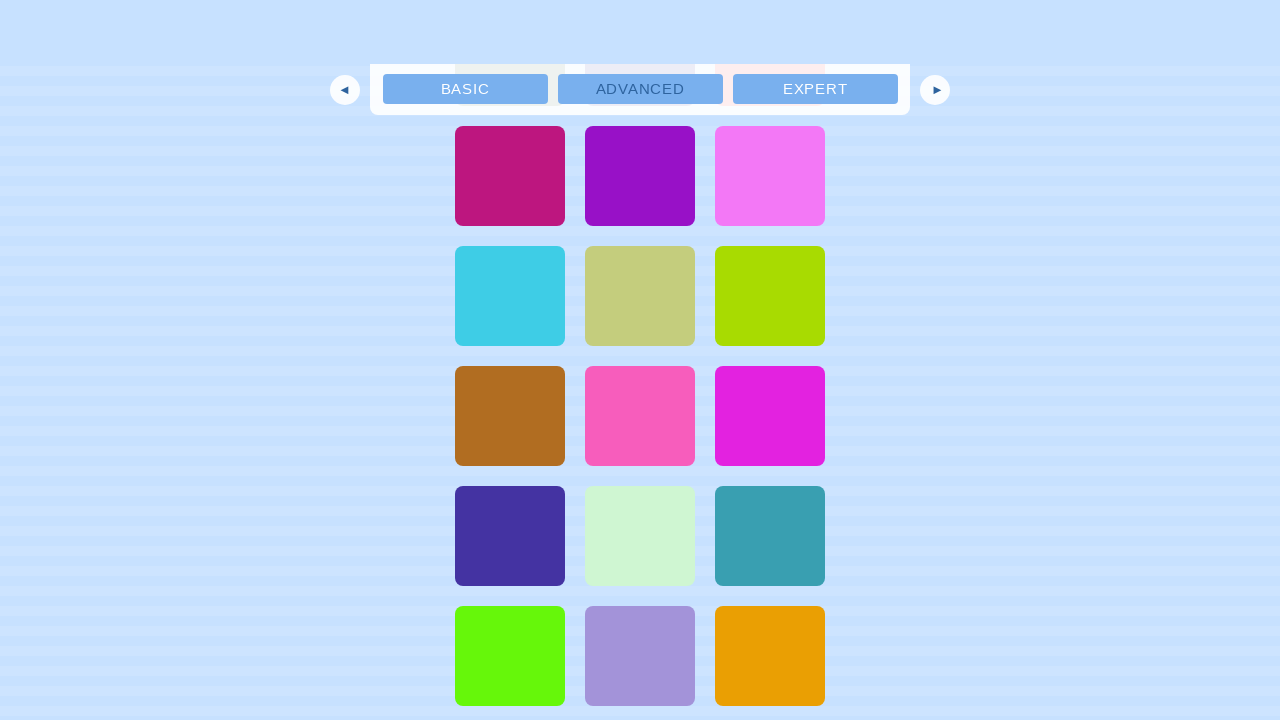

Waited for new content to load after scroll
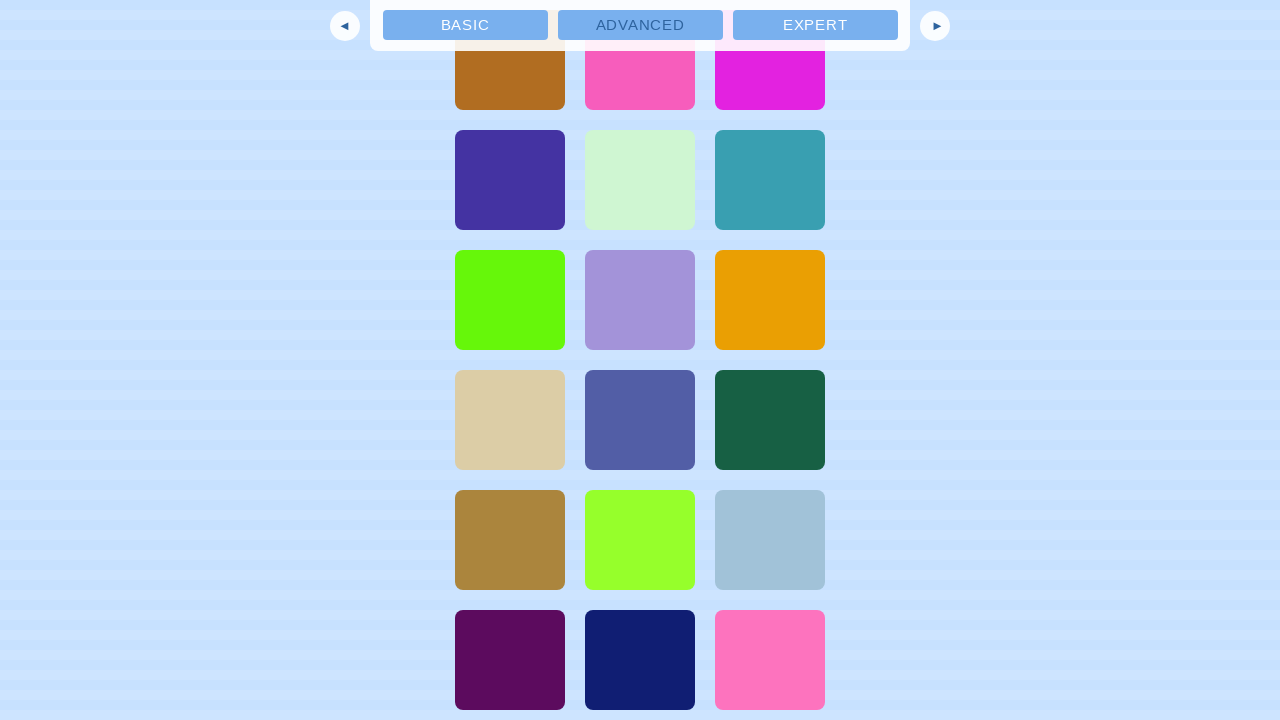

Pressed PAGE_DOWN to scroll and trigger content loading
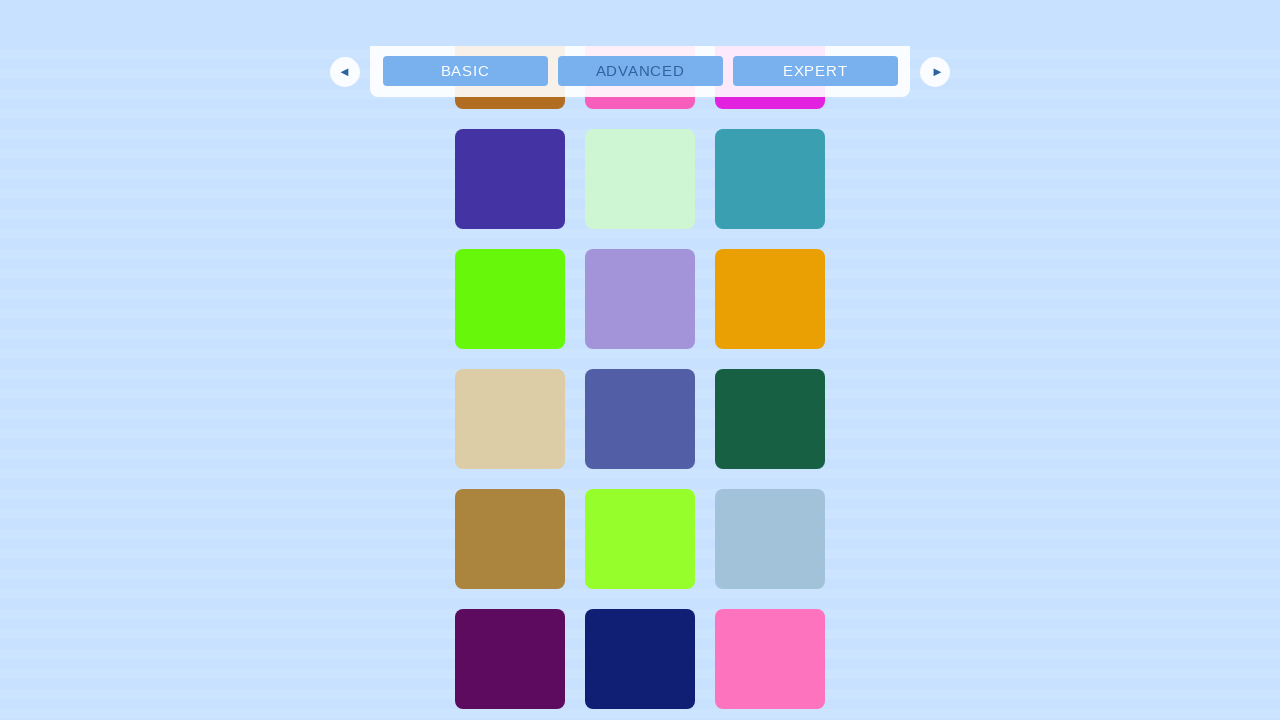

Waited for new content to load after scroll
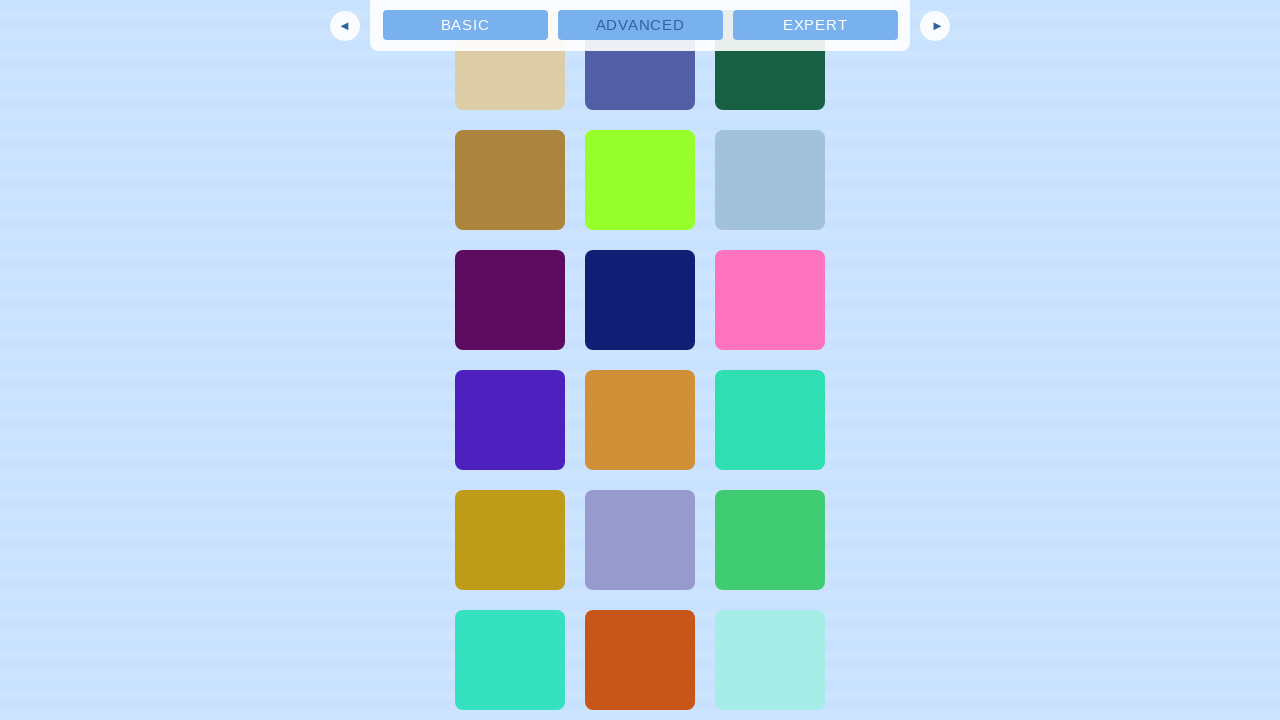

Pressed PAGE_DOWN to scroll and trigger content loading
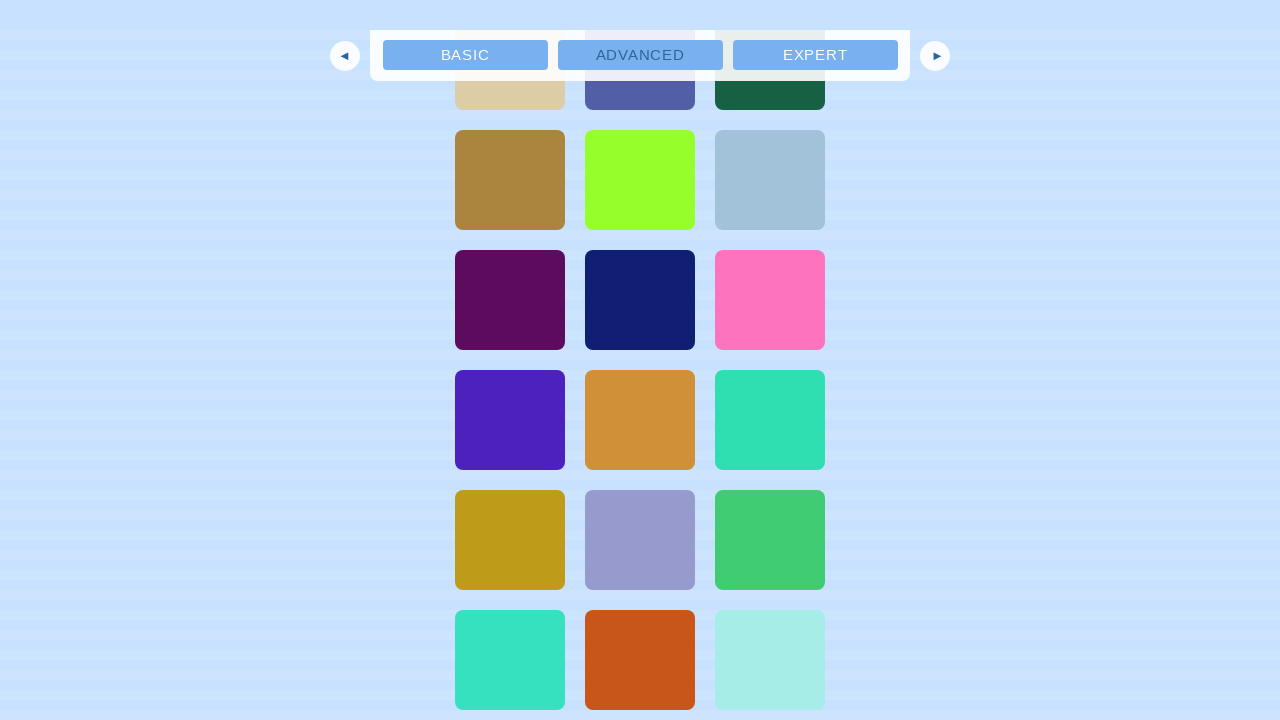

Waited for new content to load after scroll
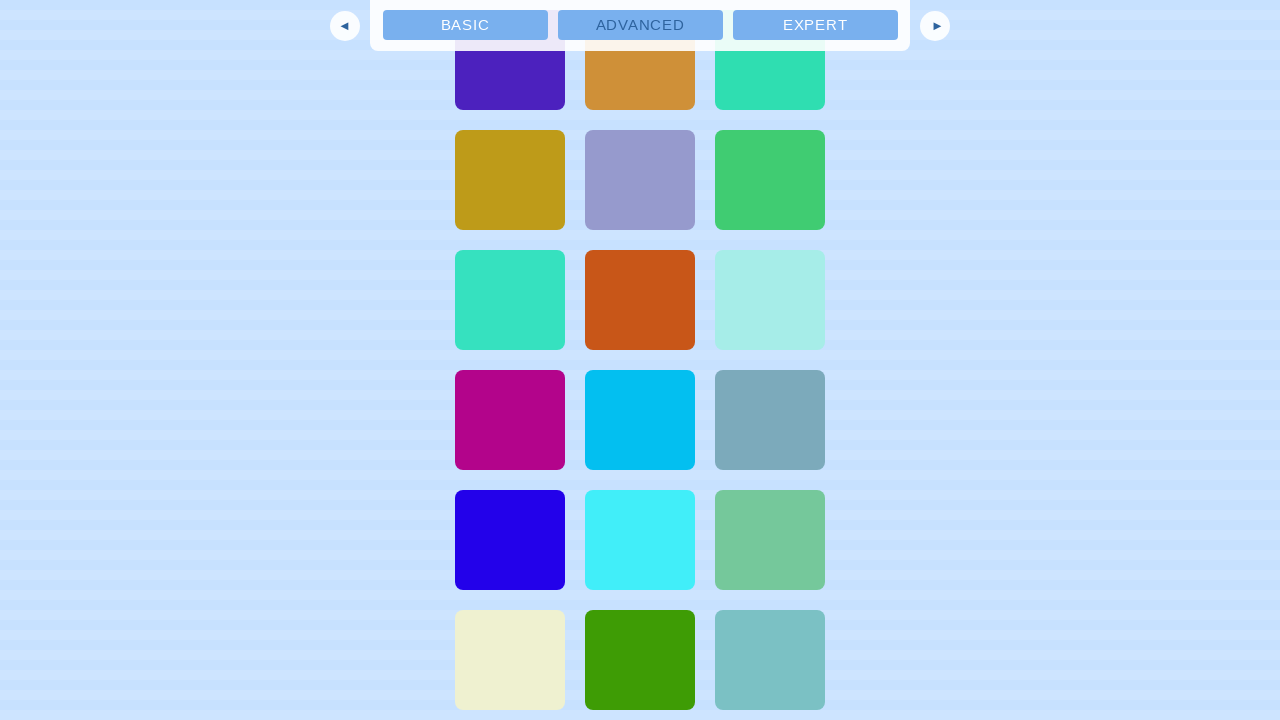

Pressed PAGE_DOWN to scroll and trigger content loading
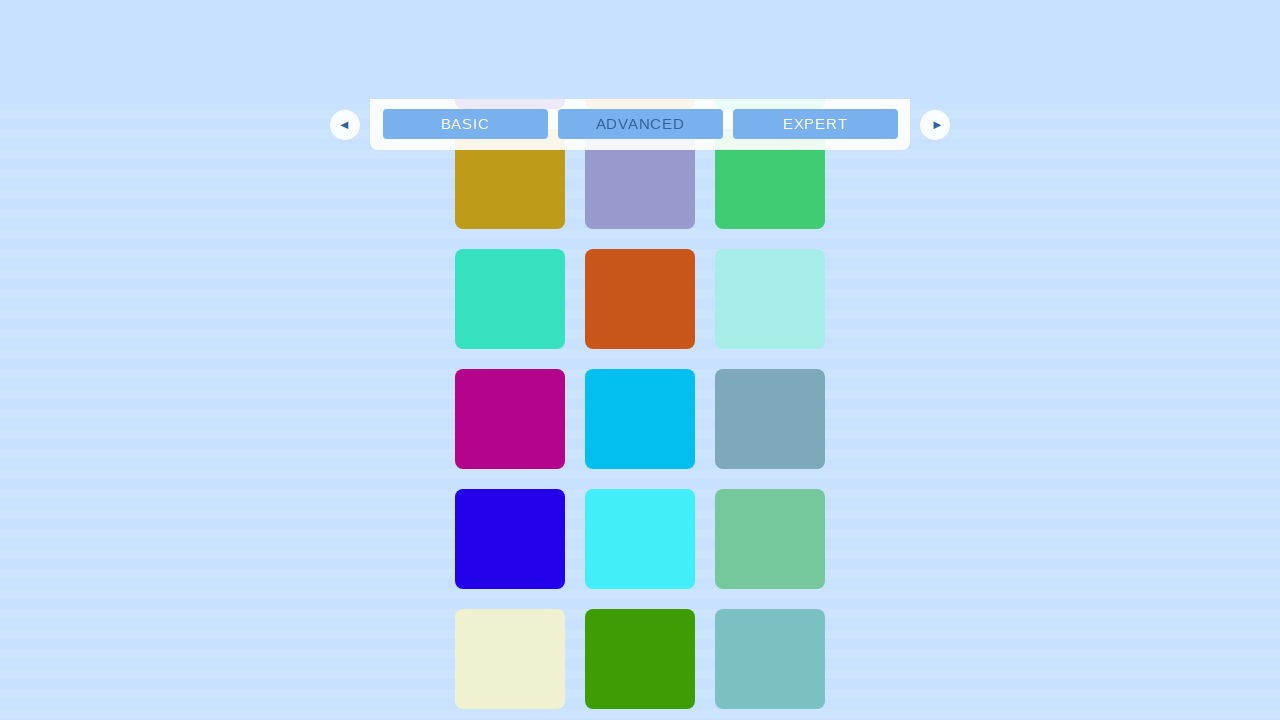

Waited for new content to load after scroll
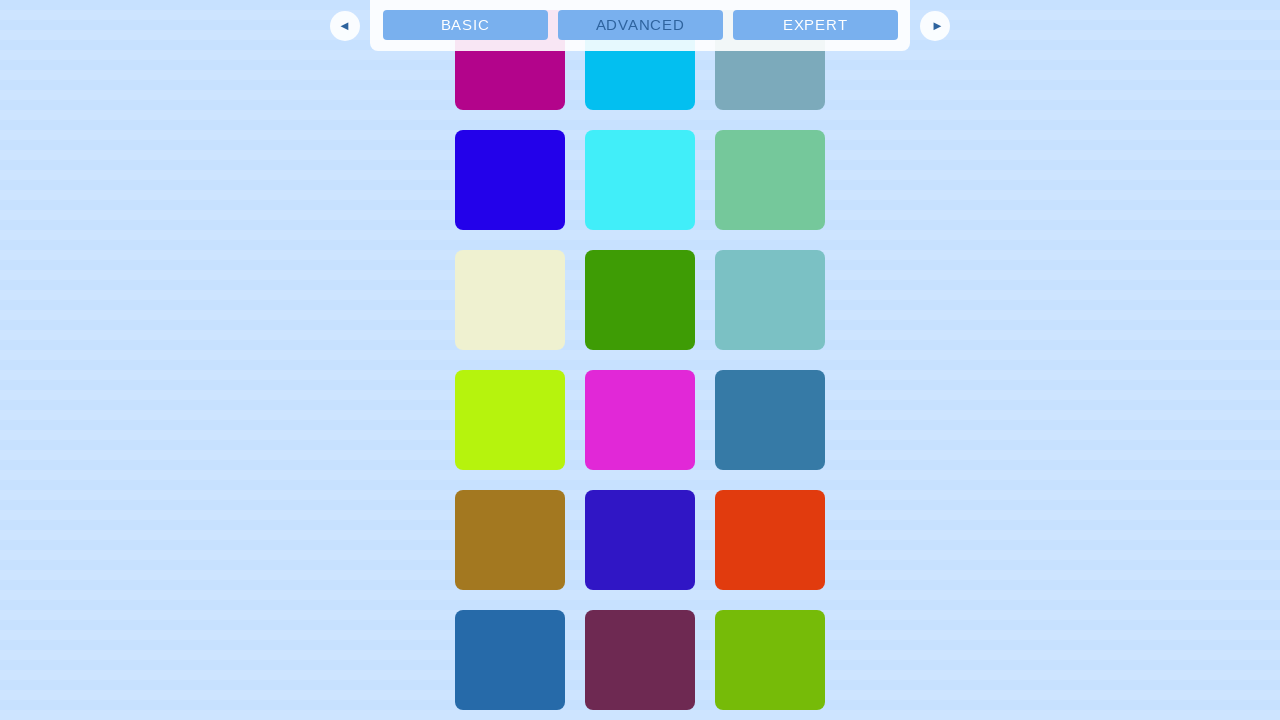

Pressed PAGE_DOWN to scroll and trigger content loading
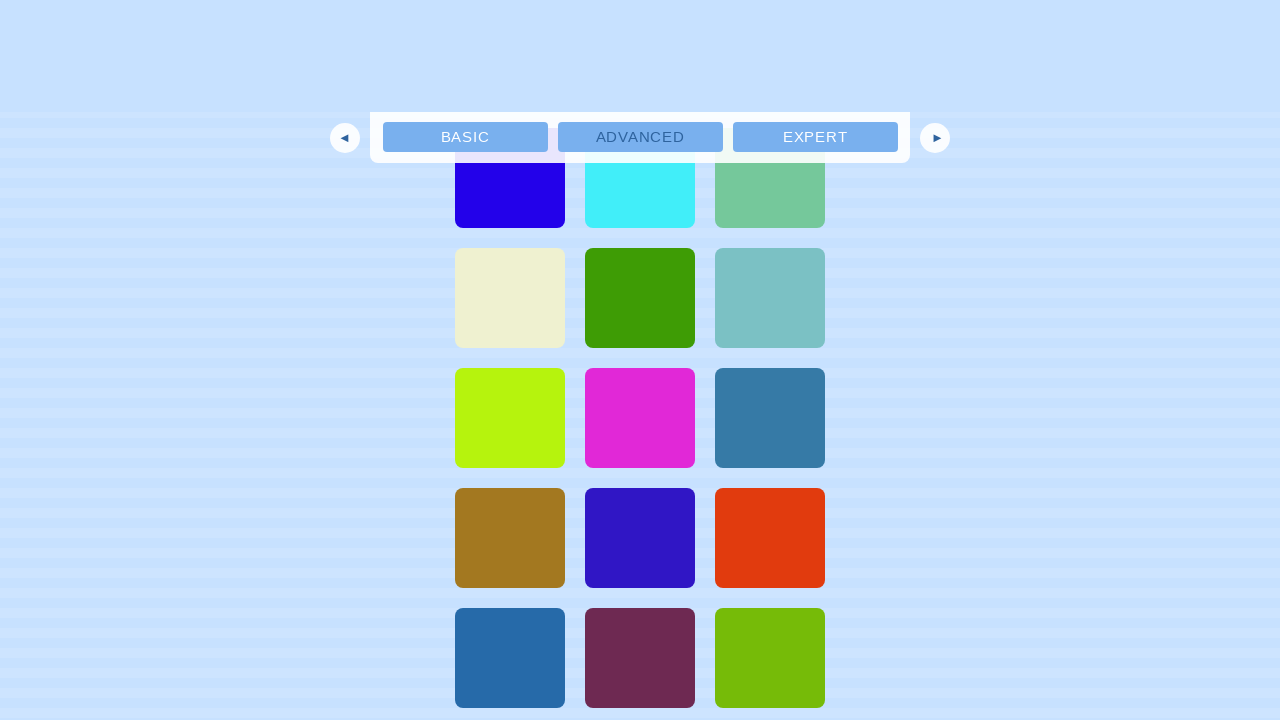

Waited for new content to load after scroll
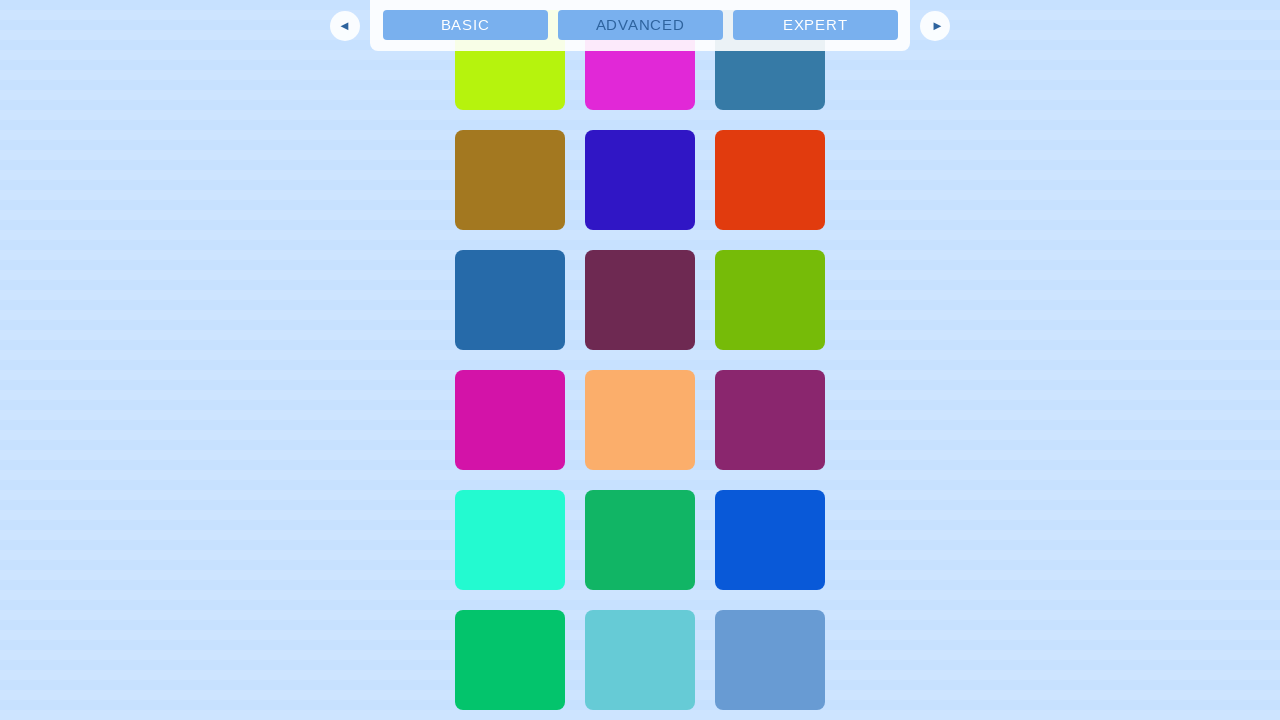

Pressed PAGE_DOWN to scroll and trigger content loading
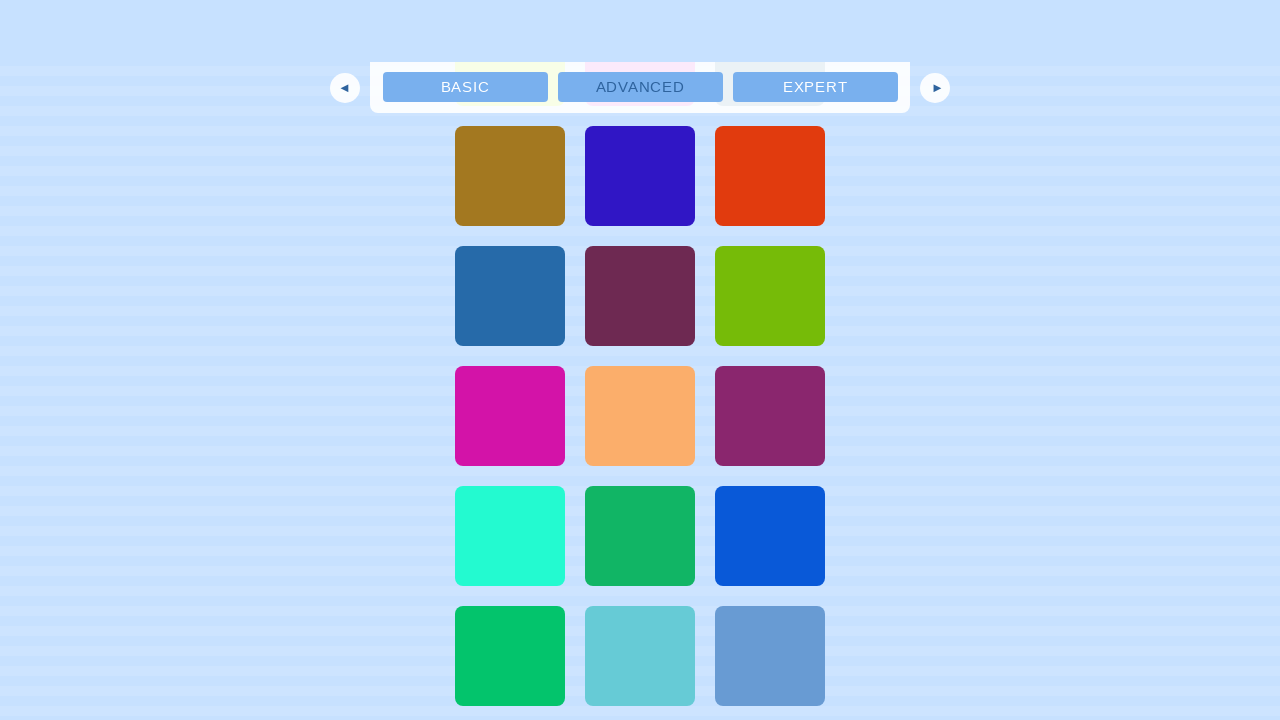

Waited for new content to load after scroll
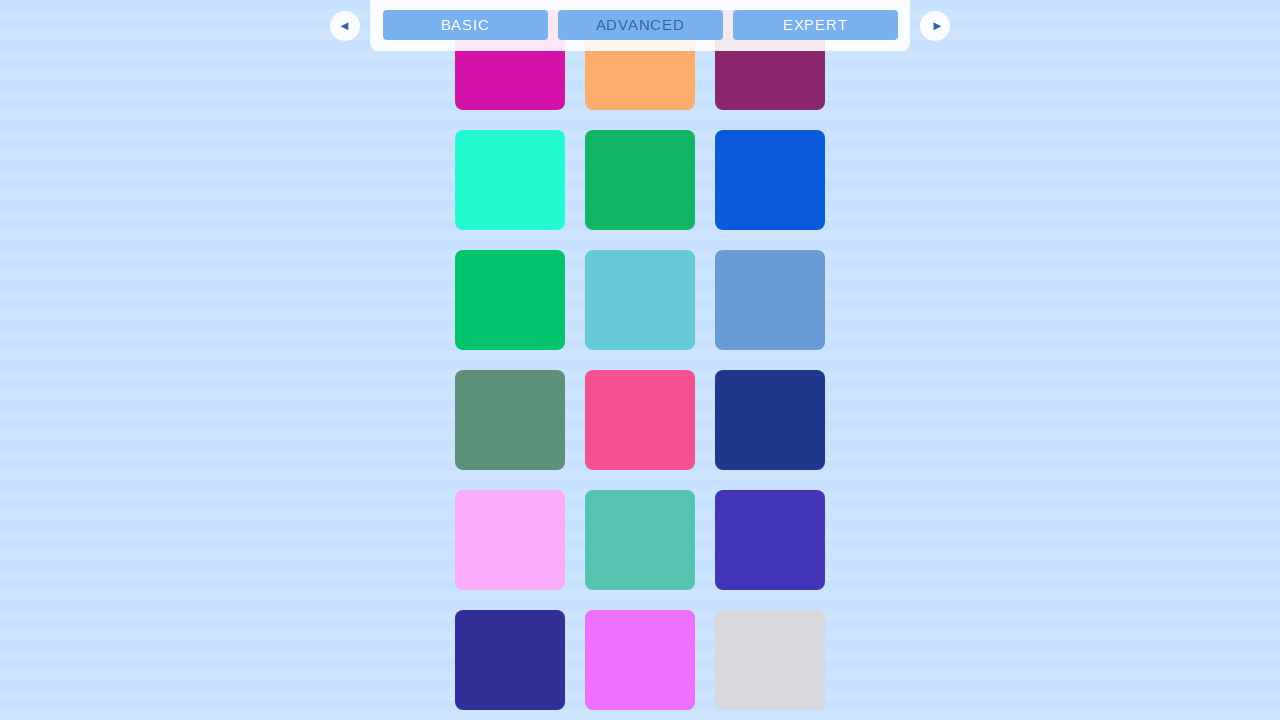

Pressed PAGE_DOWN to scroll and trigger content loading
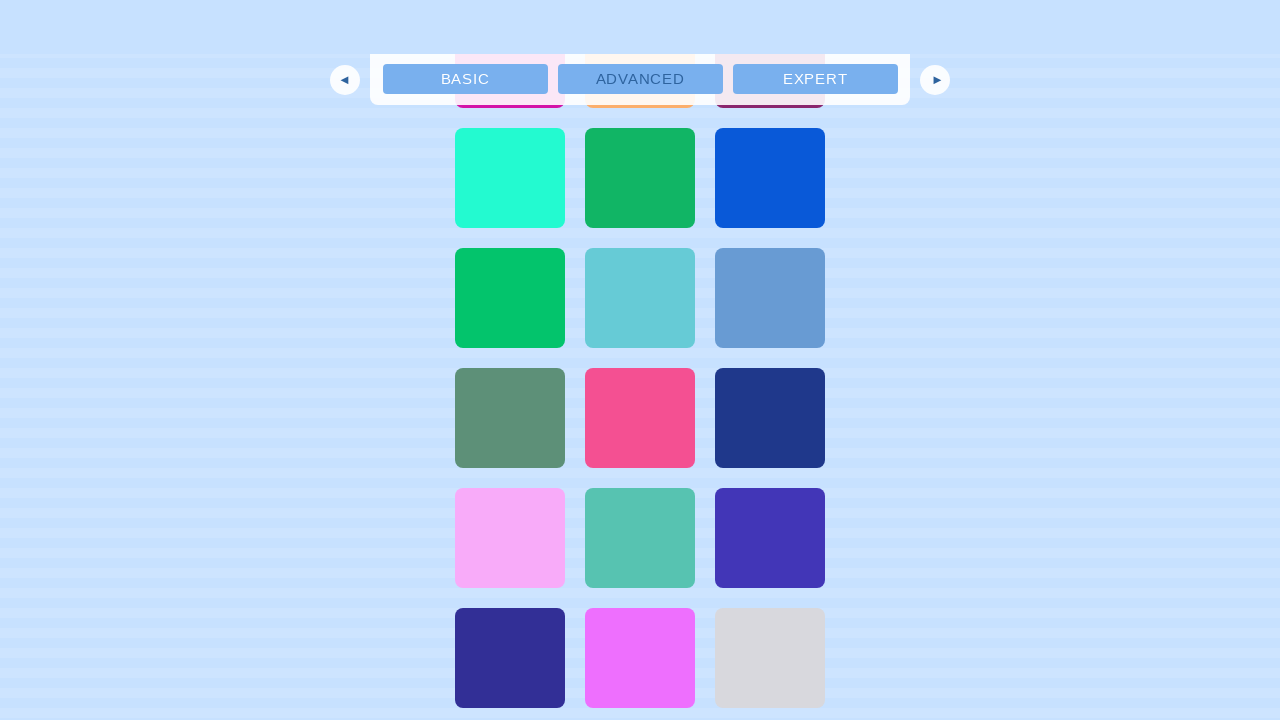

Waited for new content to load after scroll
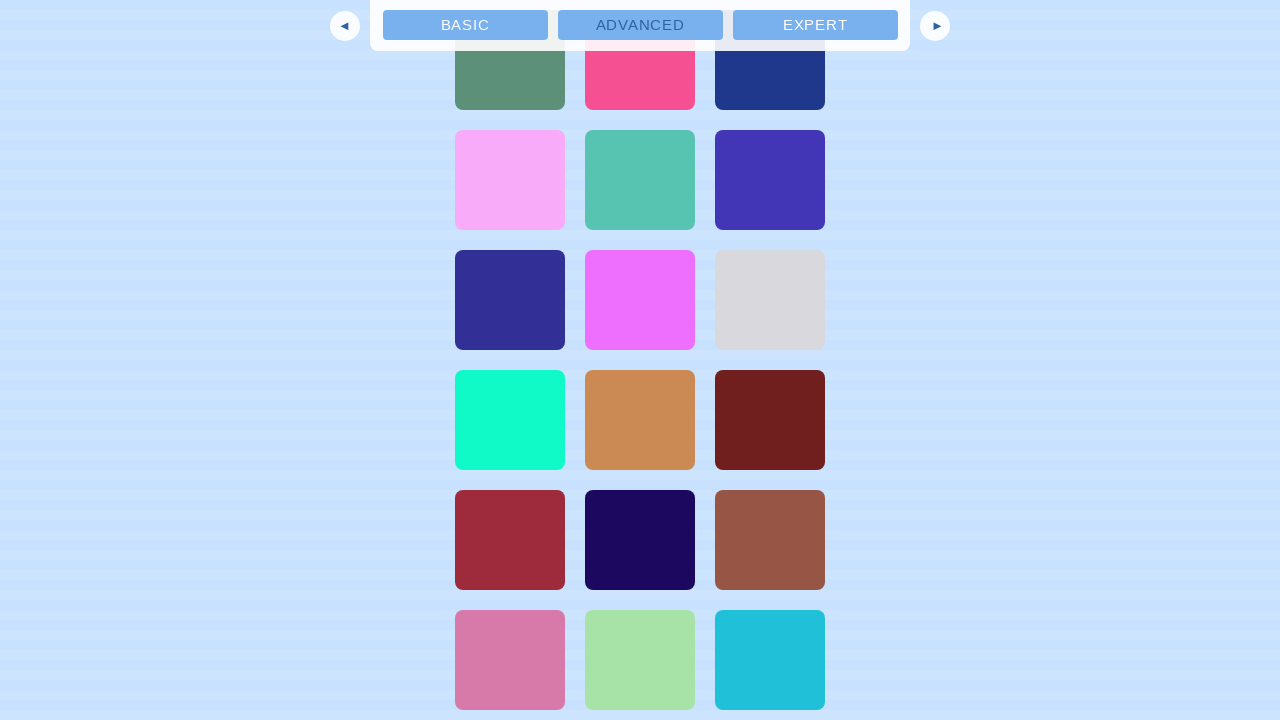

Pressed PAGE_DOWN to scroll and trigger content loading
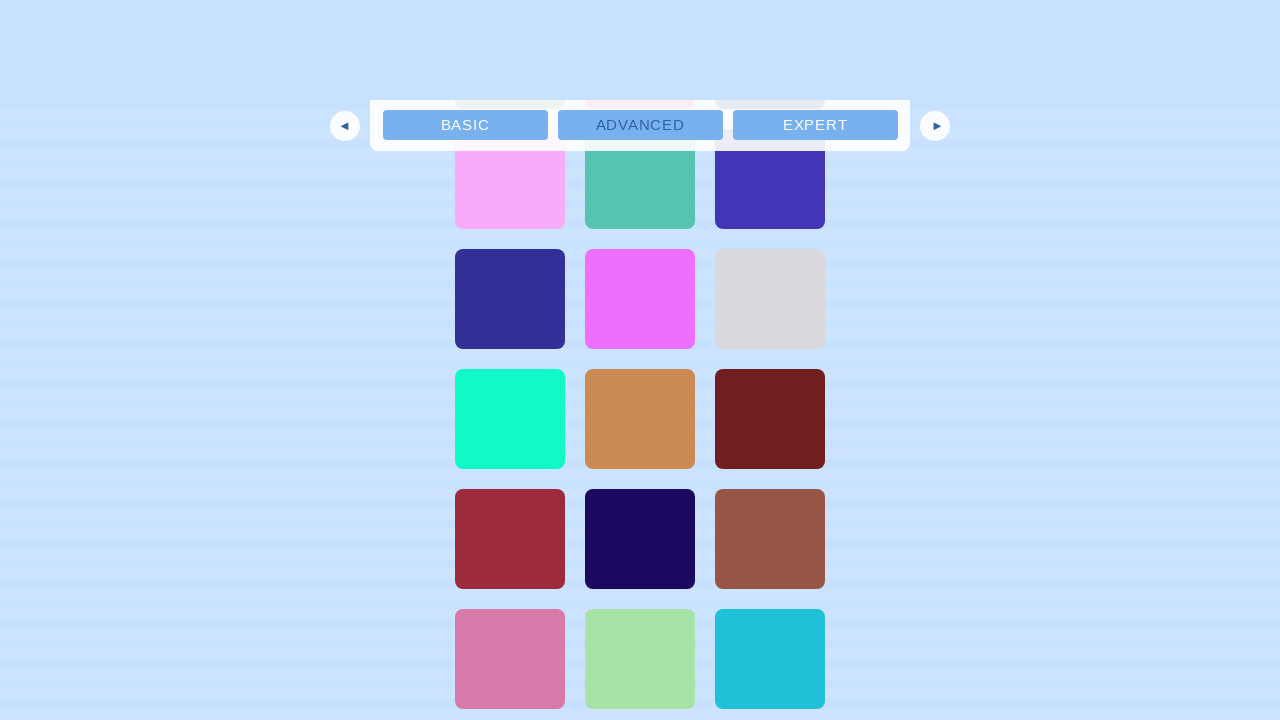

Waited for new content to load after scroll
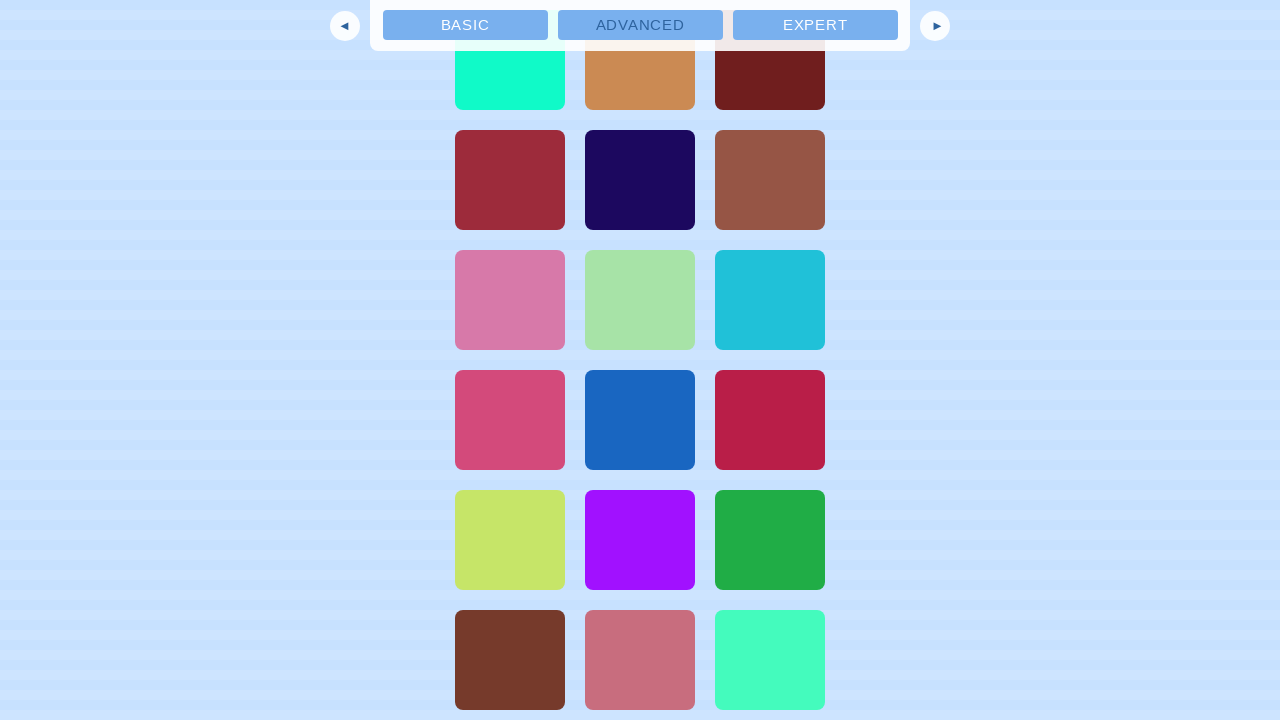

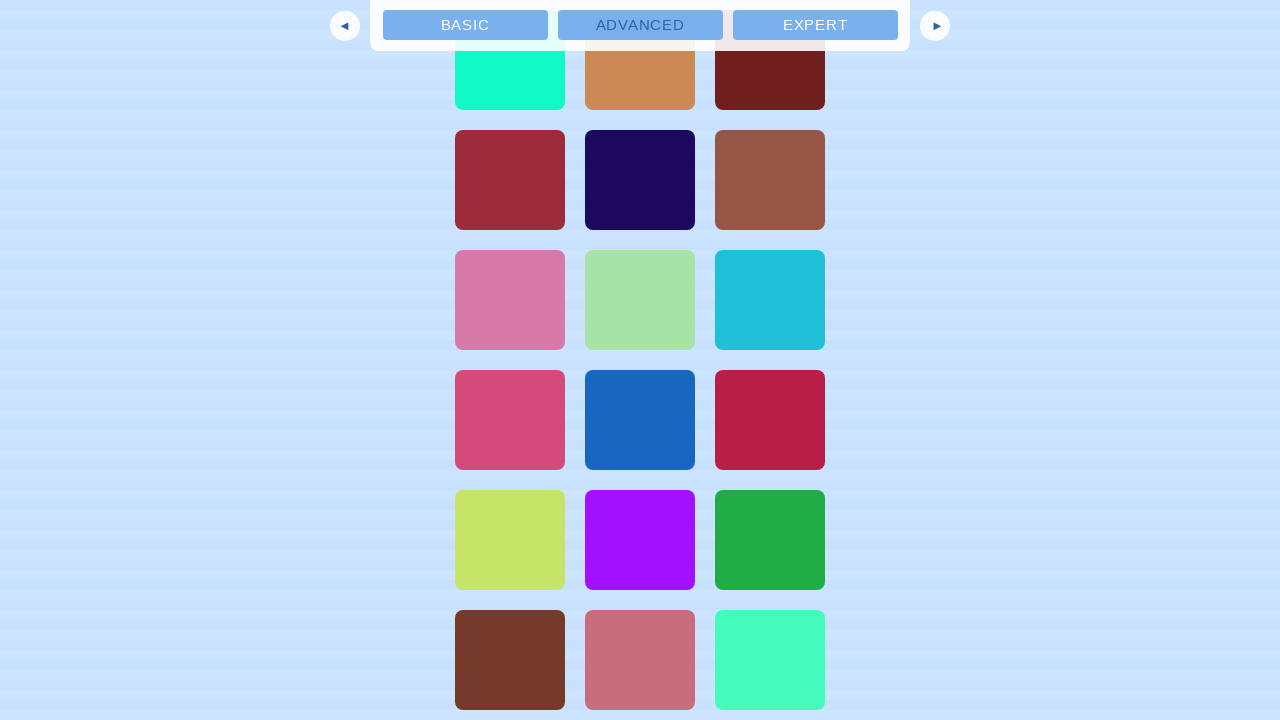